Tests a web table form by clicking through navigation, filling multiple form fields with random data, submitting the form, and verifying the data appears in the table. This process is repeated 5 times.

Starting URL: http://85.192.34.140:8081/

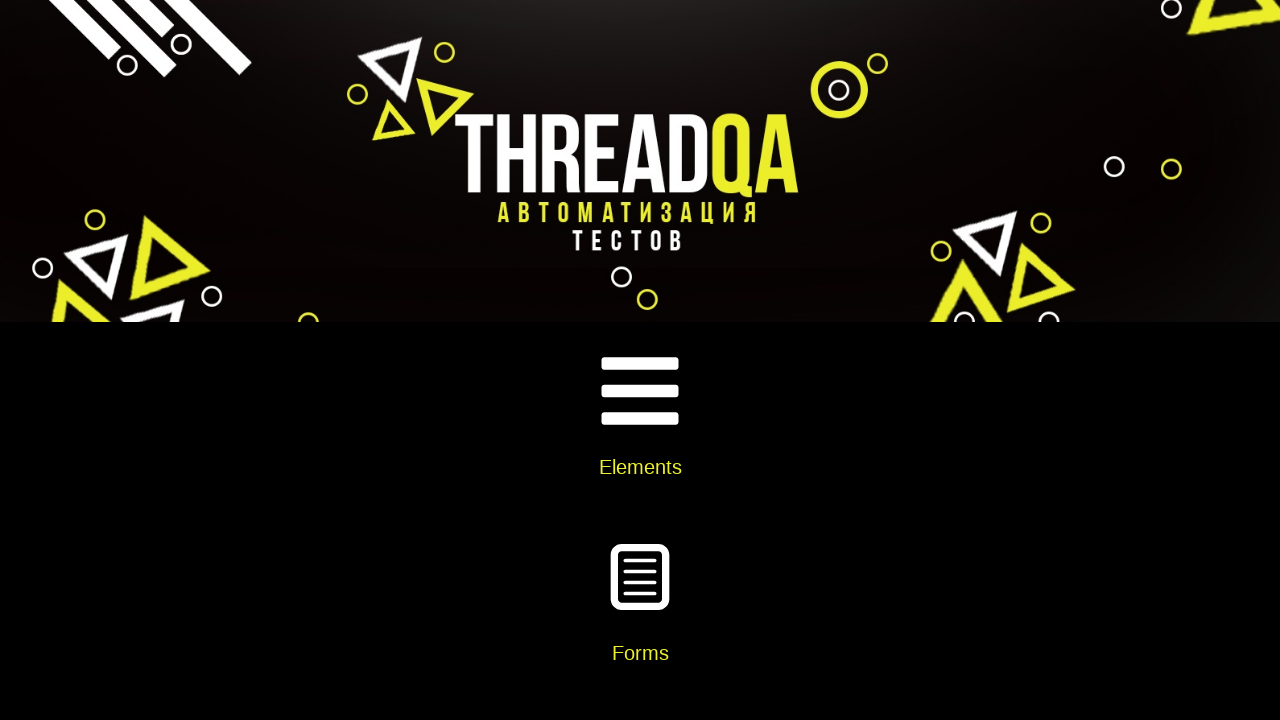

Clicked on Elements section at (640, 467) on xpath=//h5[text()='Elements']
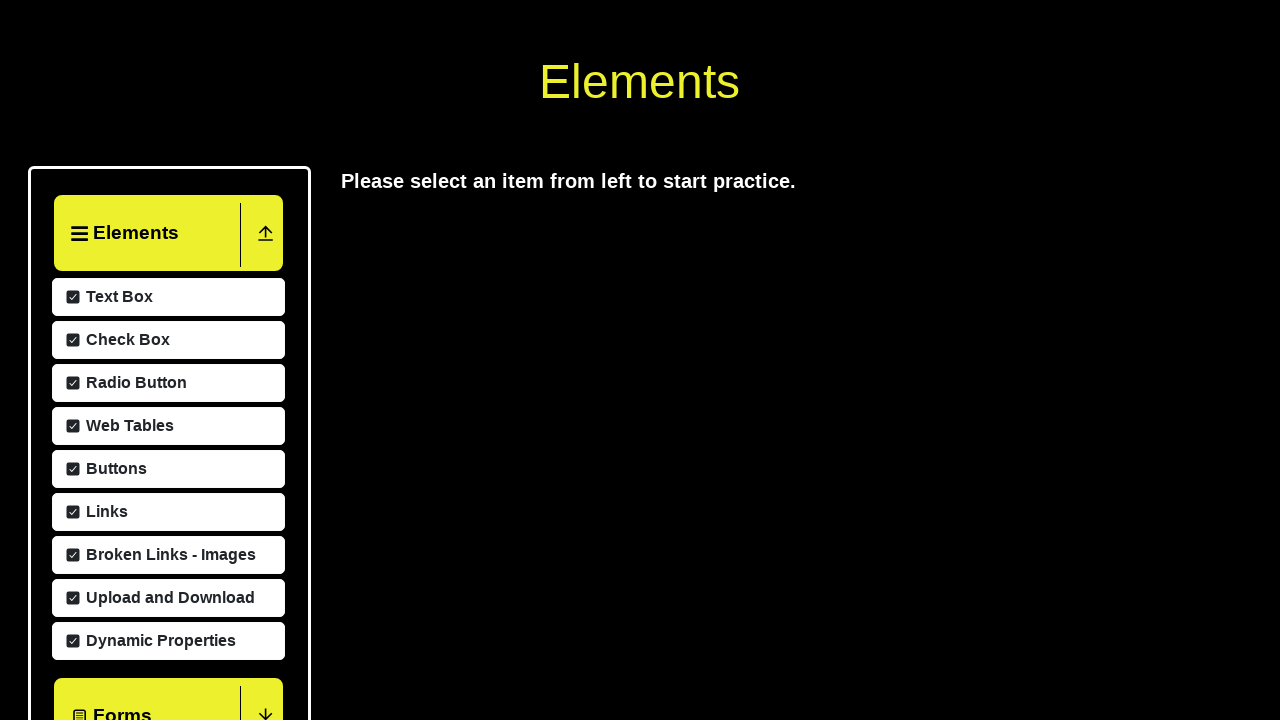

Clicked on Web Tables menu item at (127, 708) on xpath=//span[text()='Web Tables']
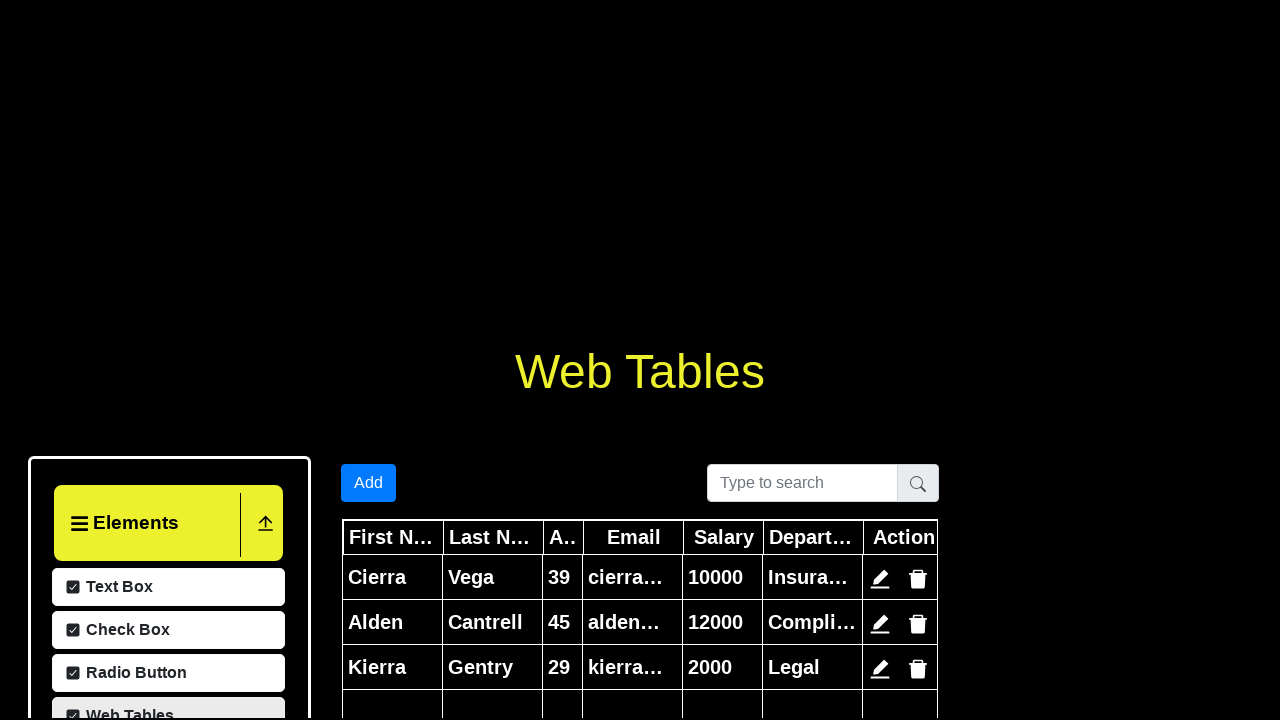

Clicked Add New Record button (iteration 1) at (369, 485) on #addNewRecordButton
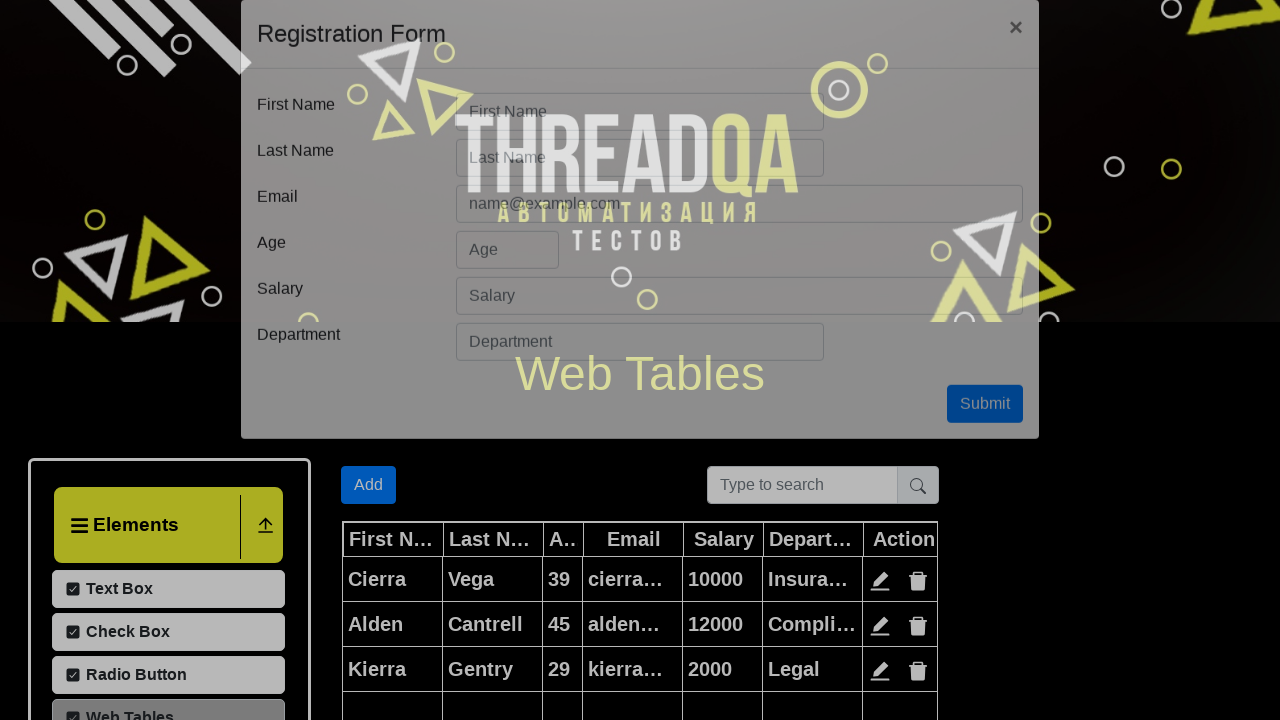

Filled first name field with 'John725' on #firstName
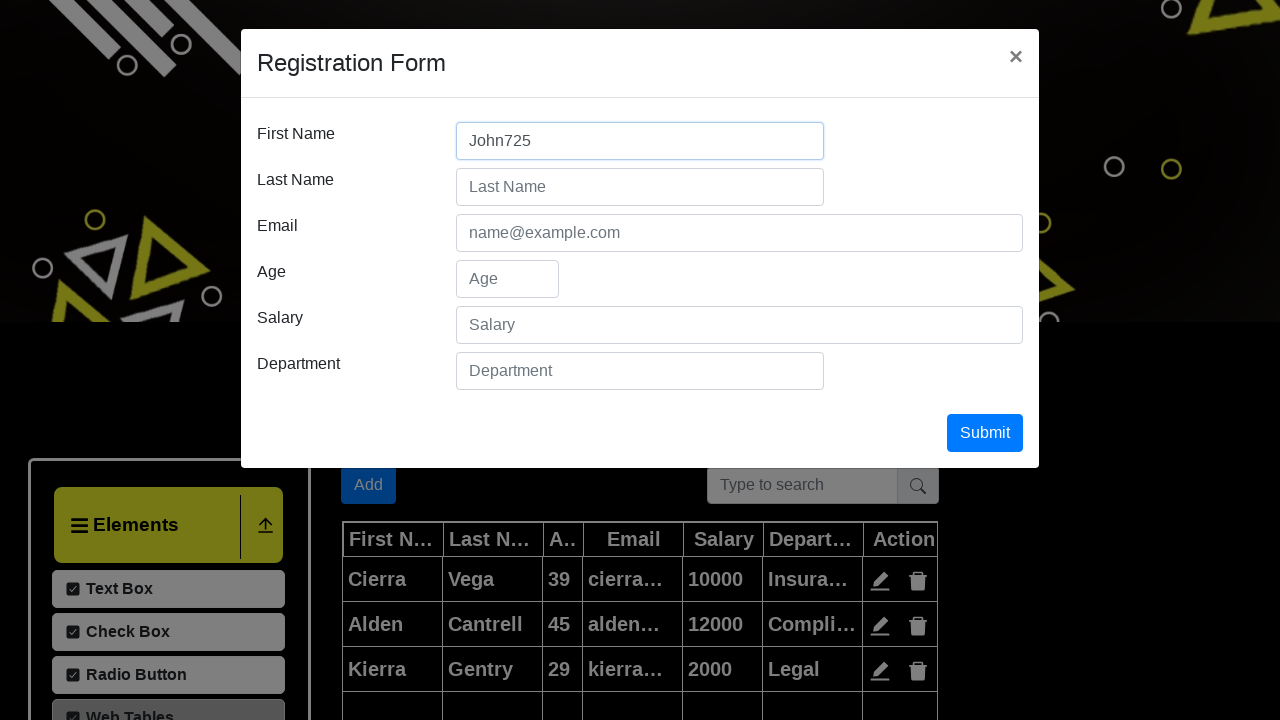

Filled last name field with 'Smith172' on #lastName
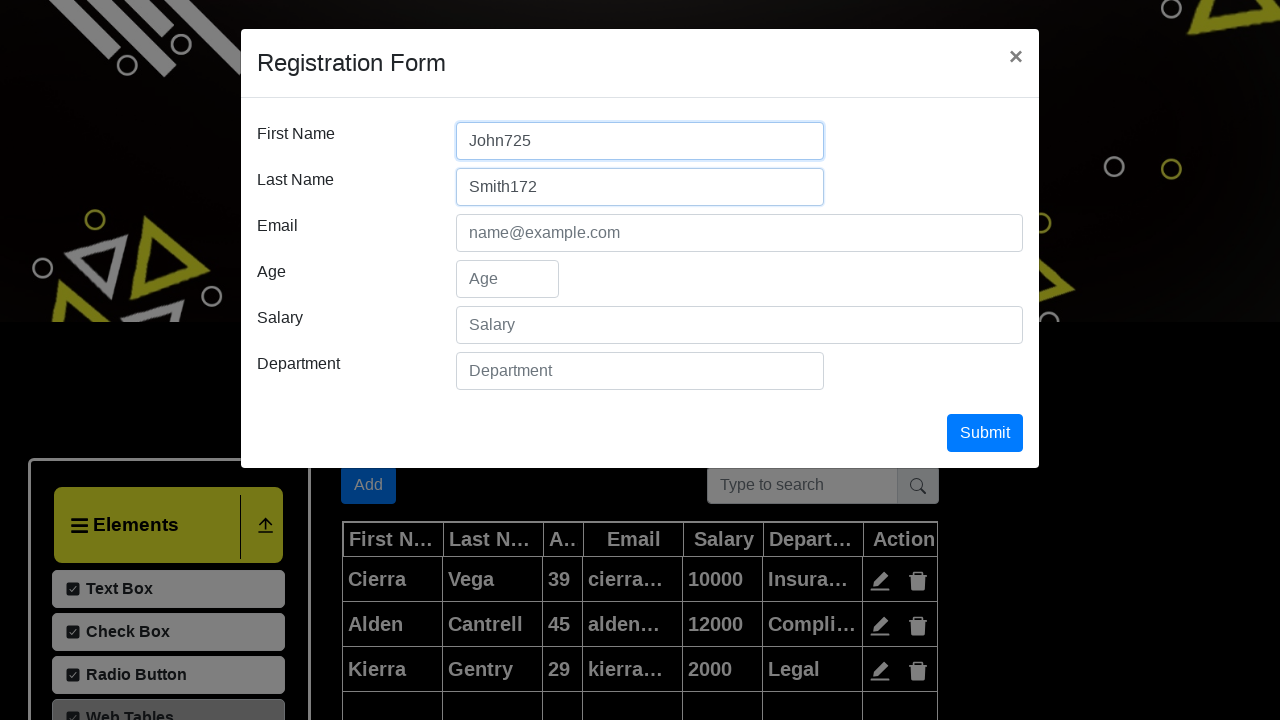

Filled age field with '25' on #age
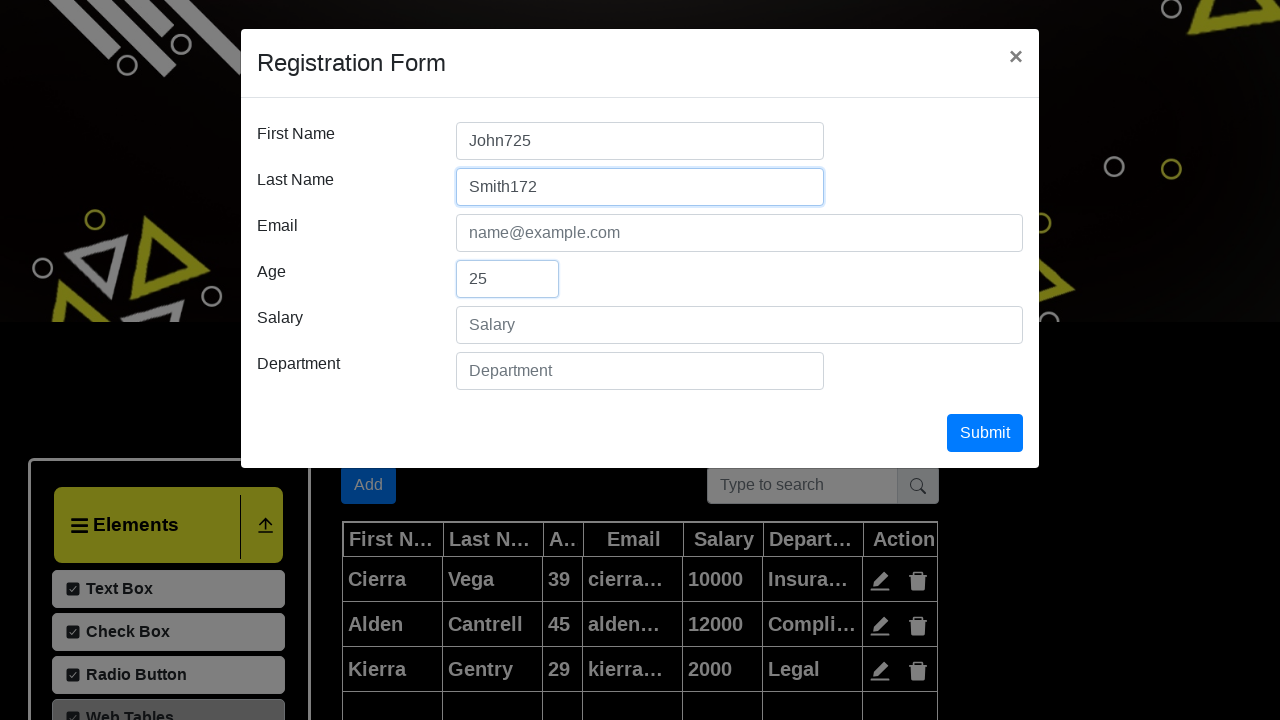

Filled email field with 'test6281@example.com' on #userEmail
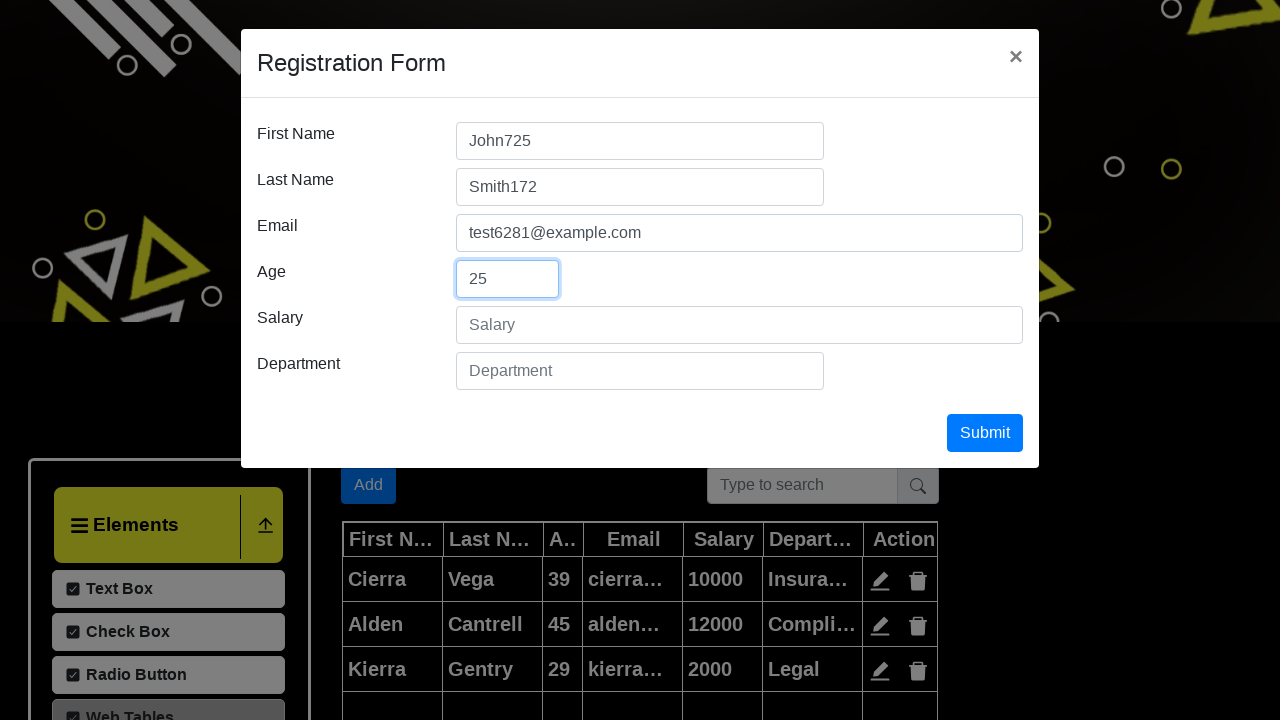

Filled salary field with '4439' on #salary
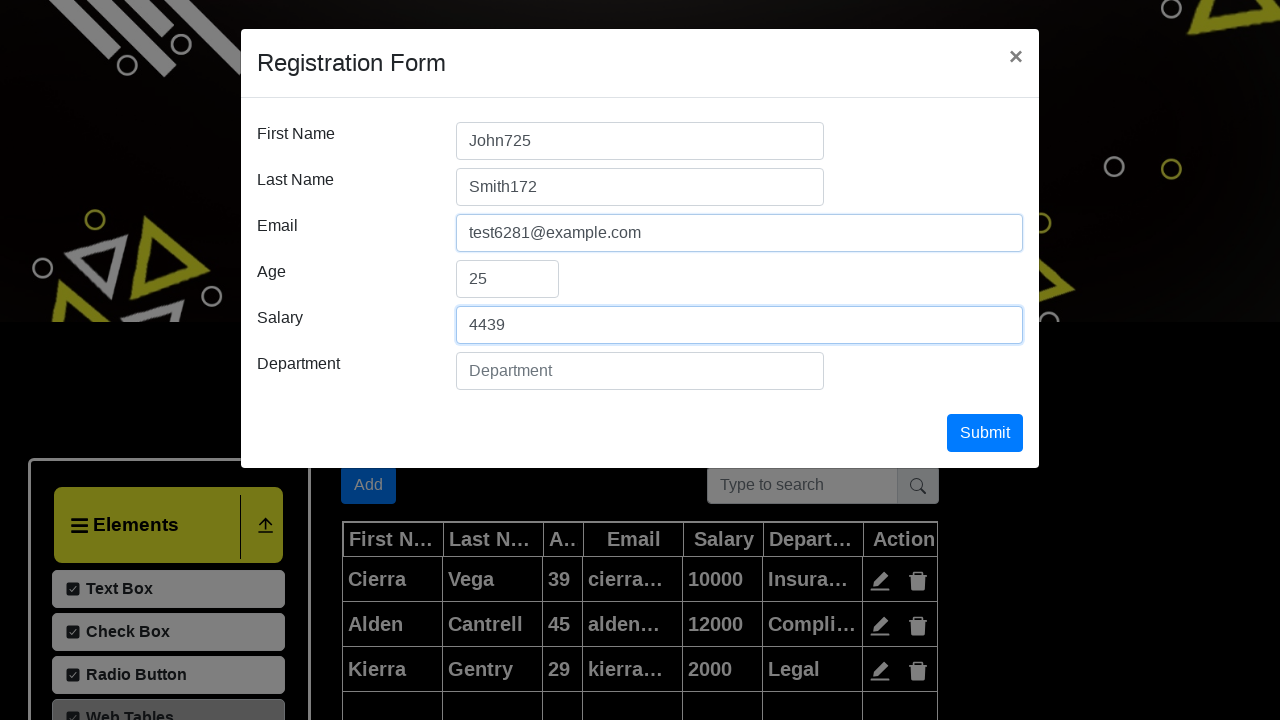

Filled department field with 'HR' on #department
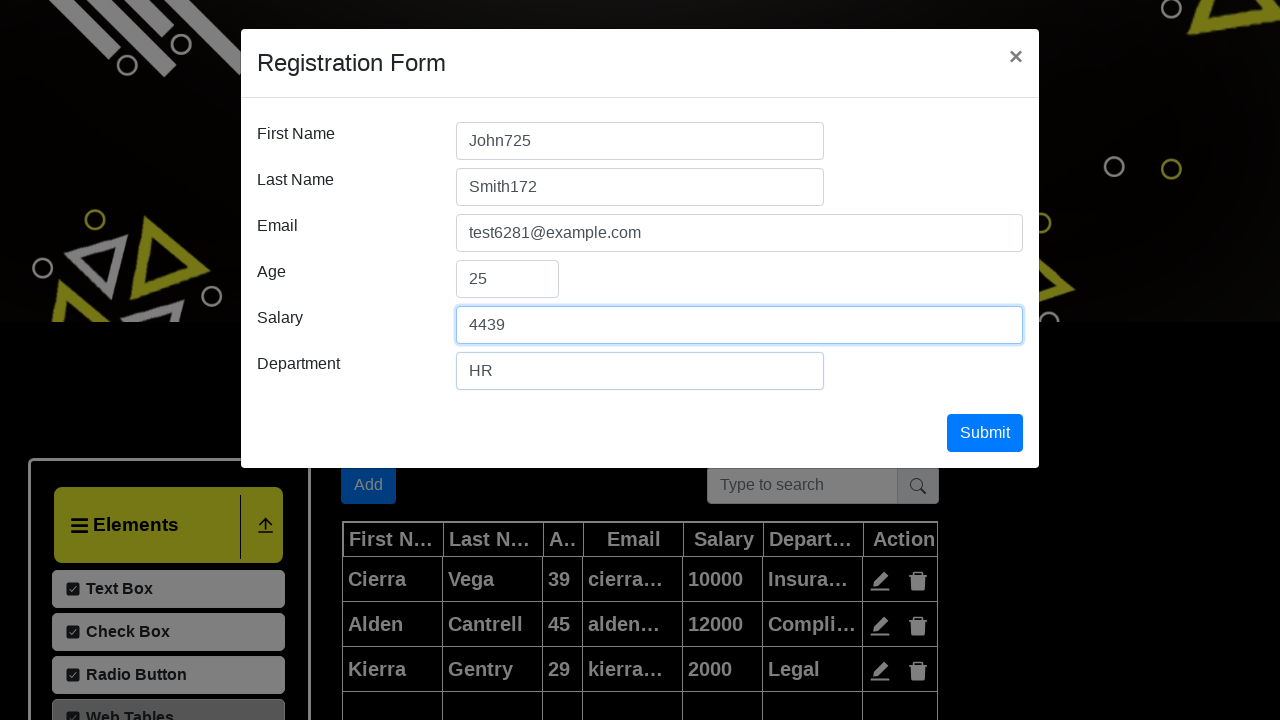

Clicked submit button to submit the form at (985, 433) on #submit
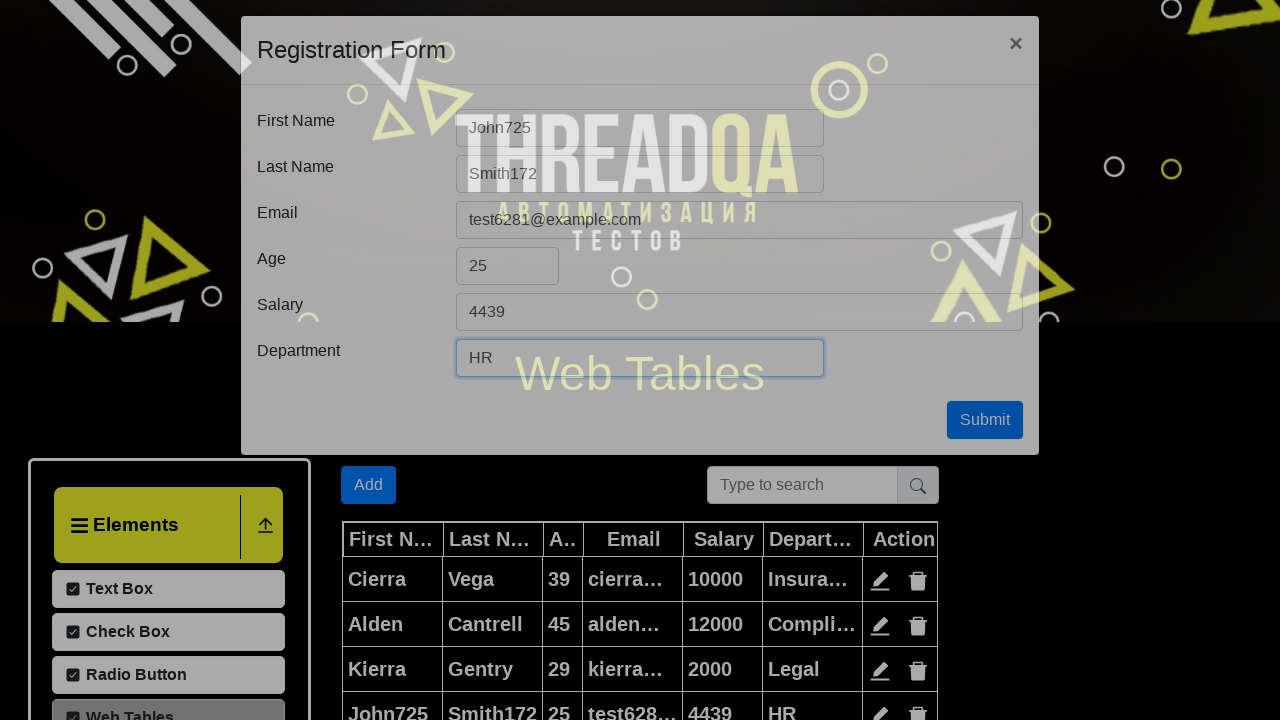

Verified first name 'John725' appears in table
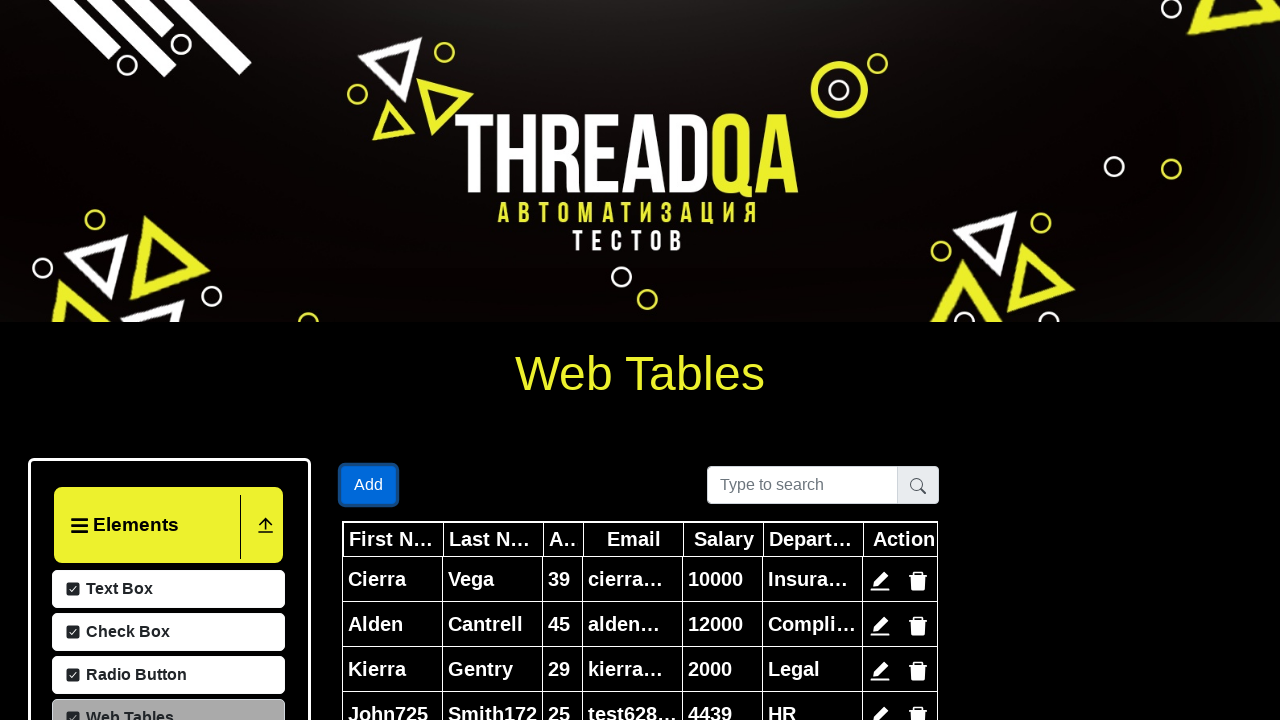

Verified last name 'Smith172' appears in table
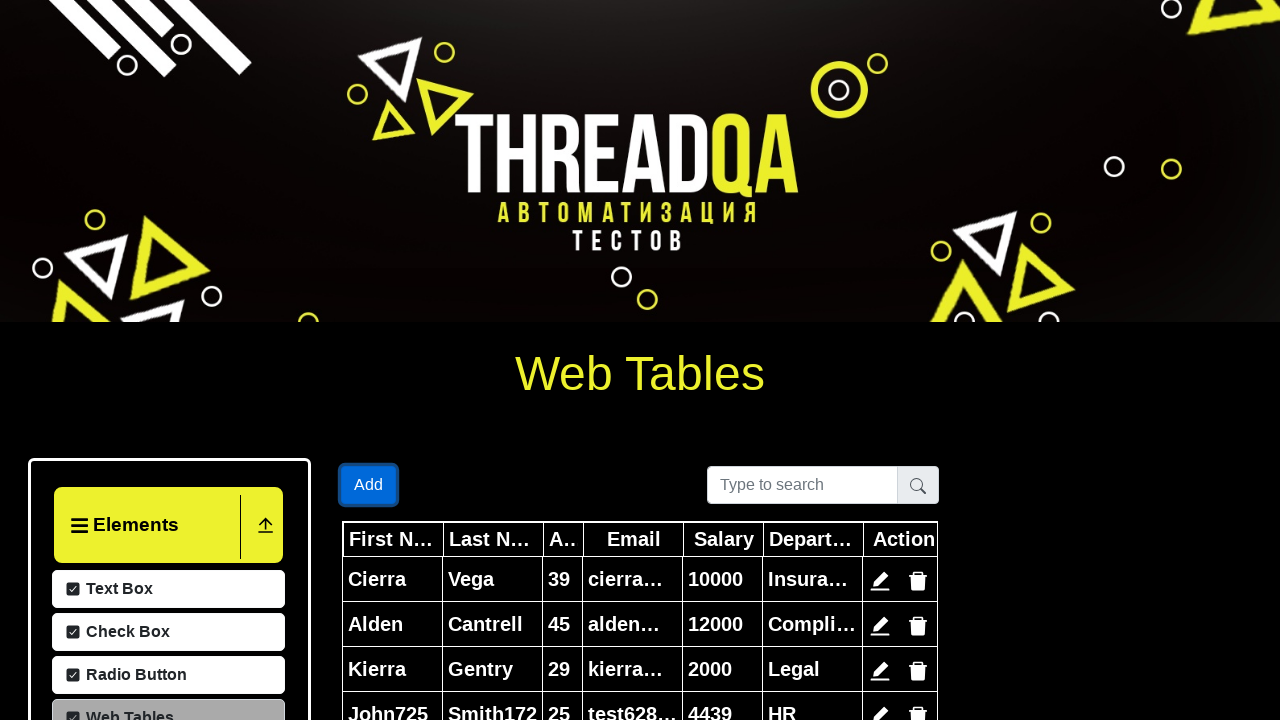

Verified age '25' appears in table
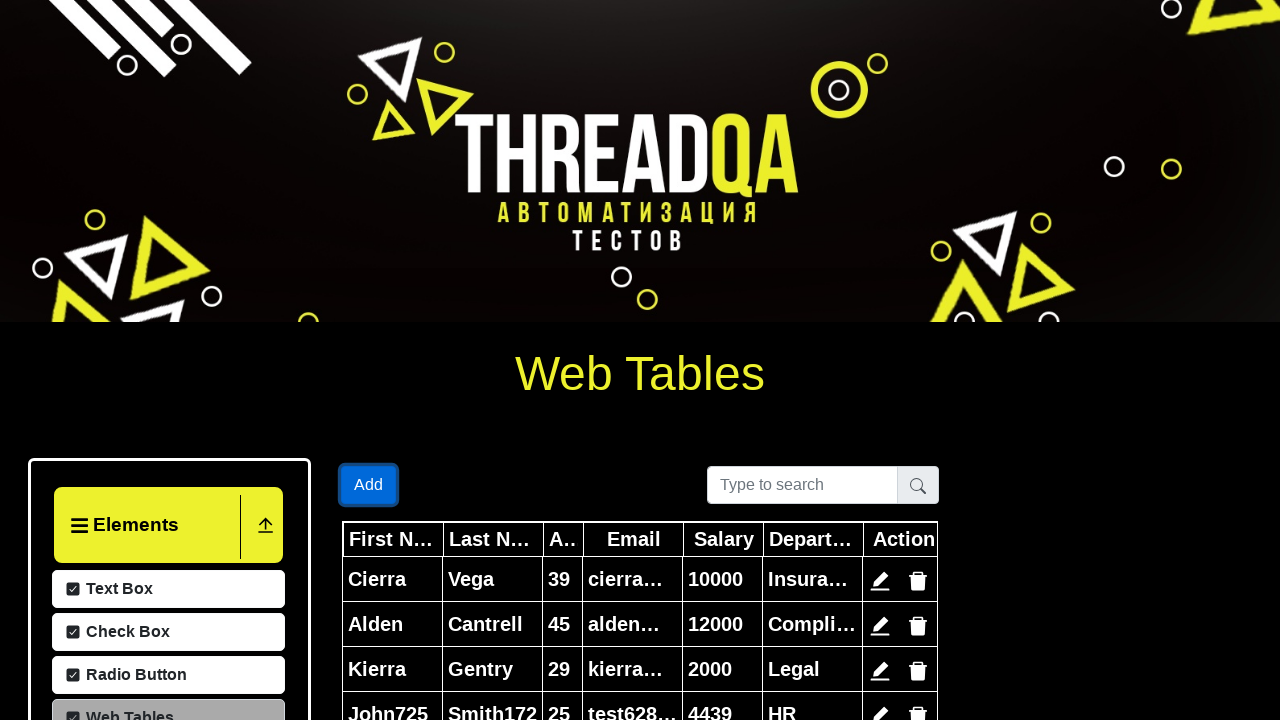

Verified email 'test6281@example.com' appears in table
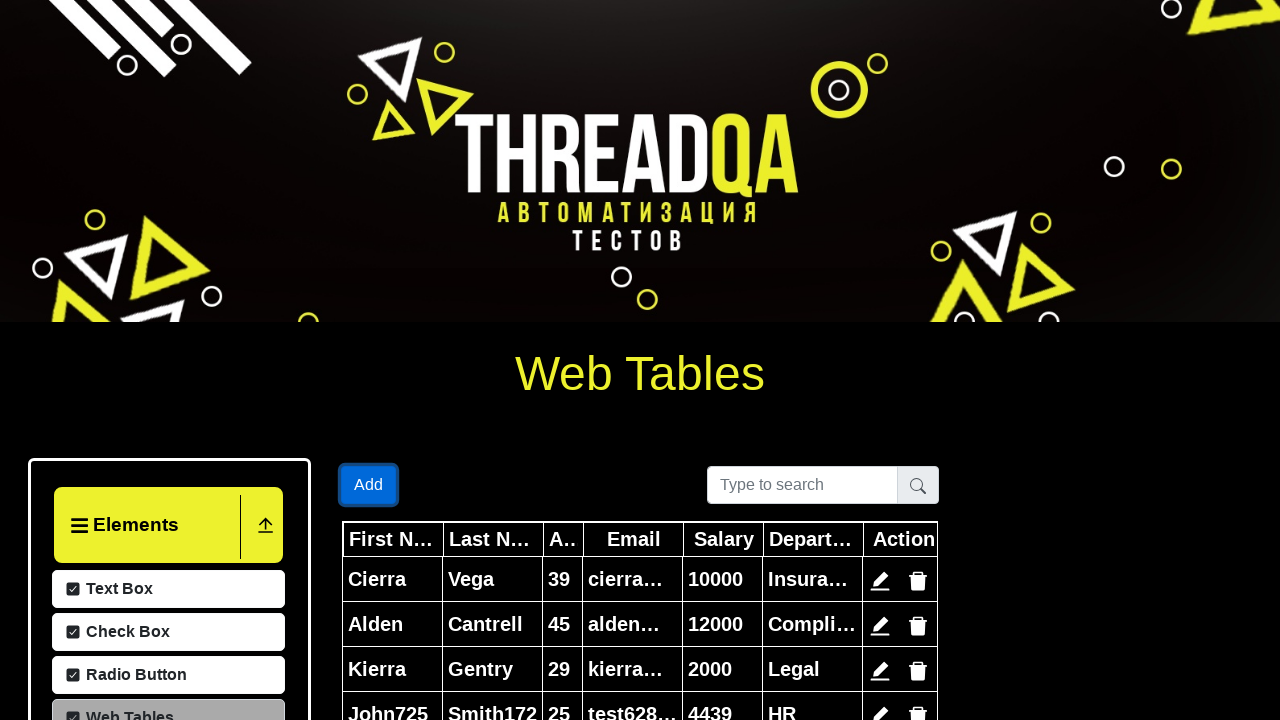

Verified salary '4439' appears in table
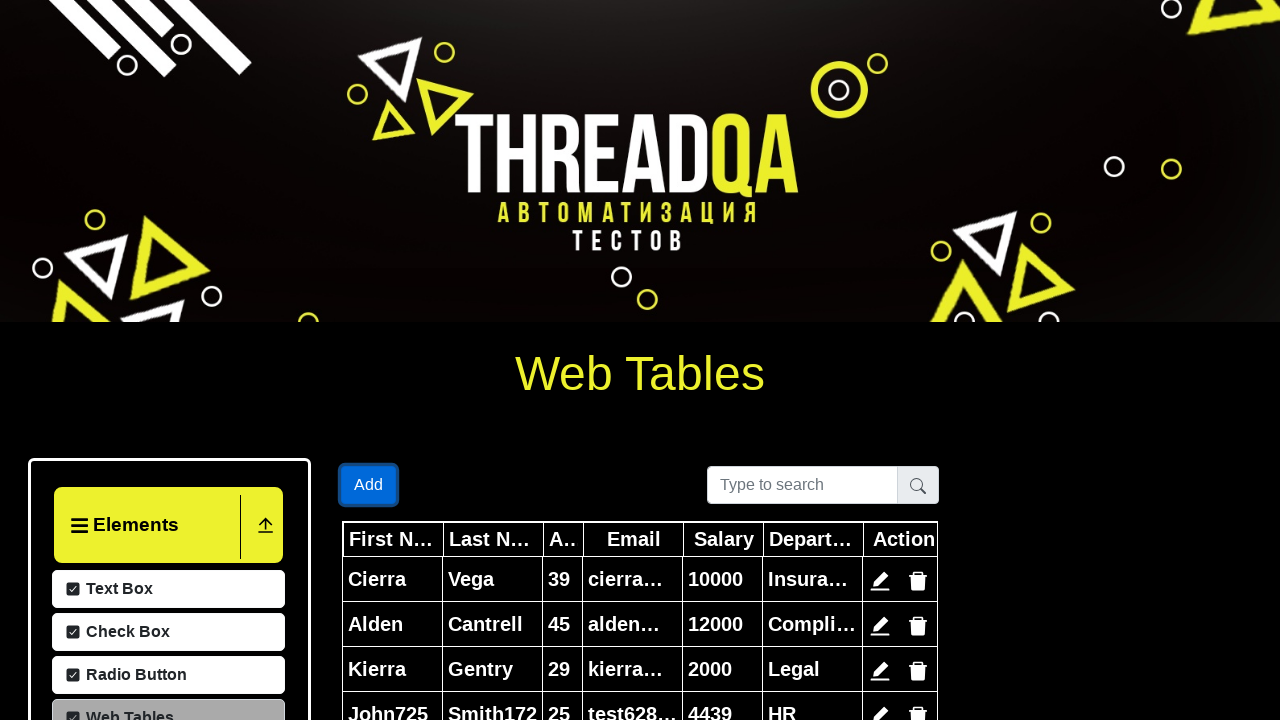

Verified department 'HR' appears in table
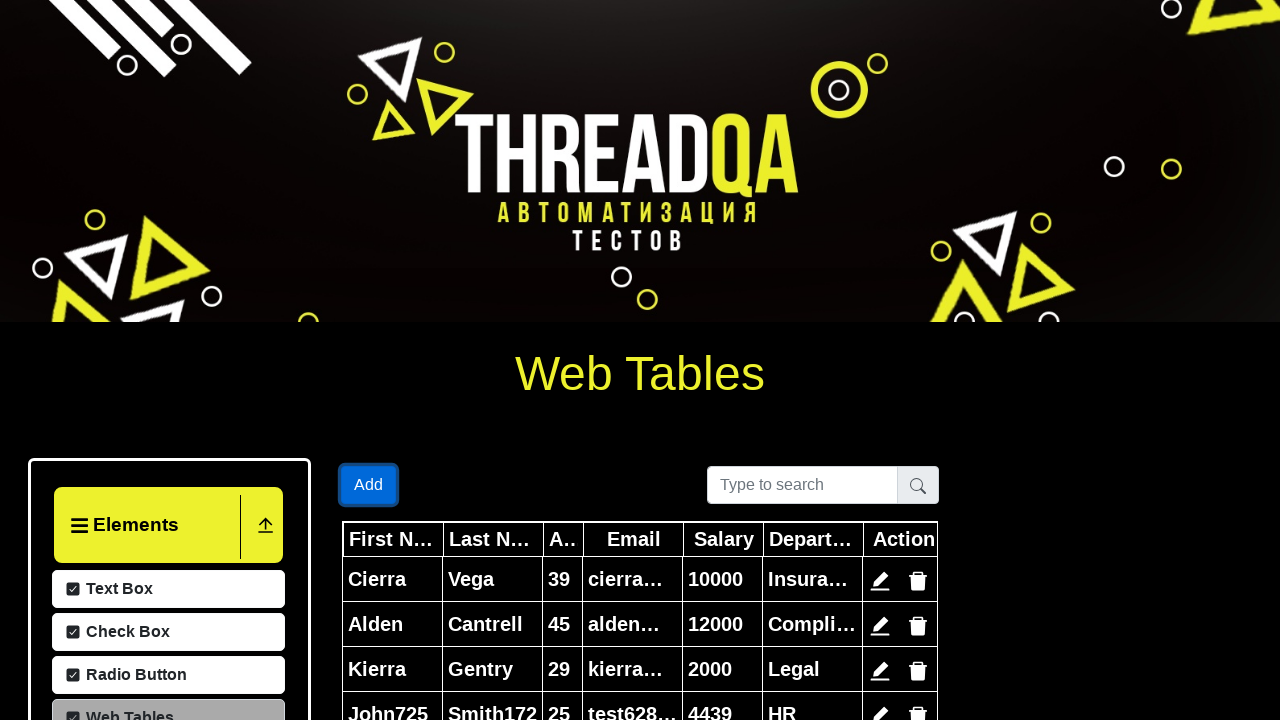

Clicked Add New Record button (iteration 2) at (369, 485) on #addNewRecordButton
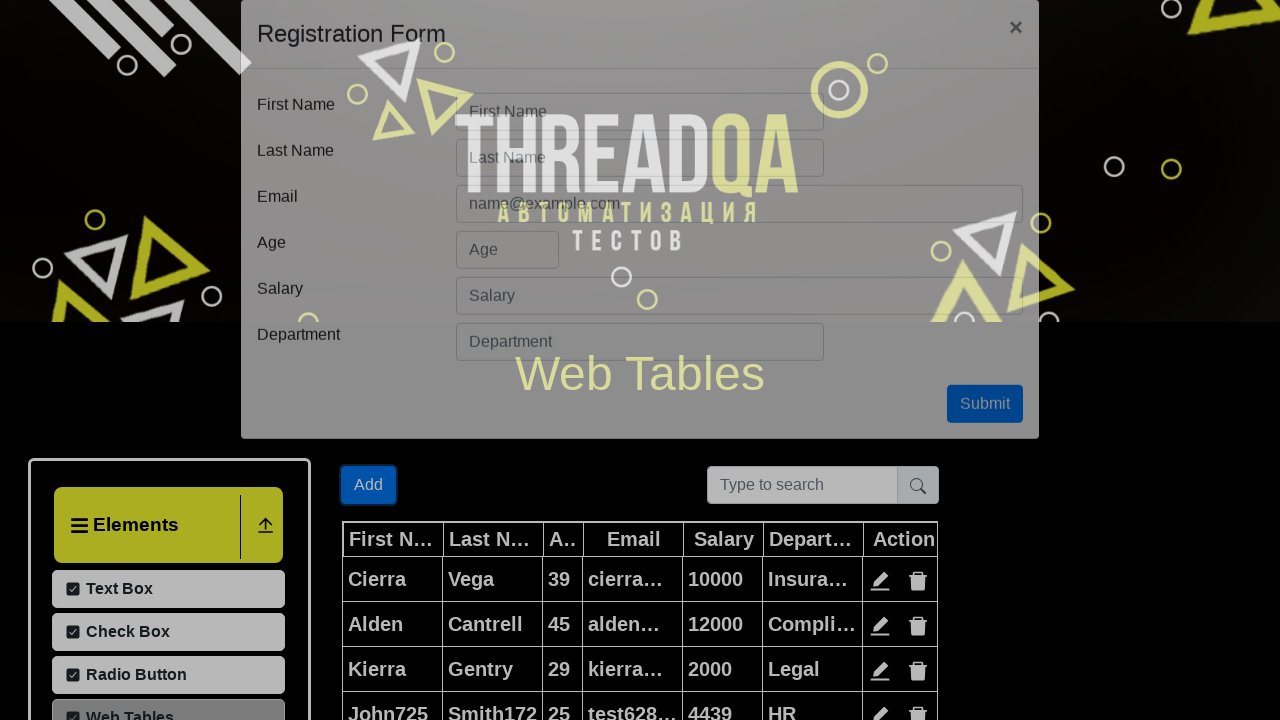

Filled first name field with 'John180' on #firstName
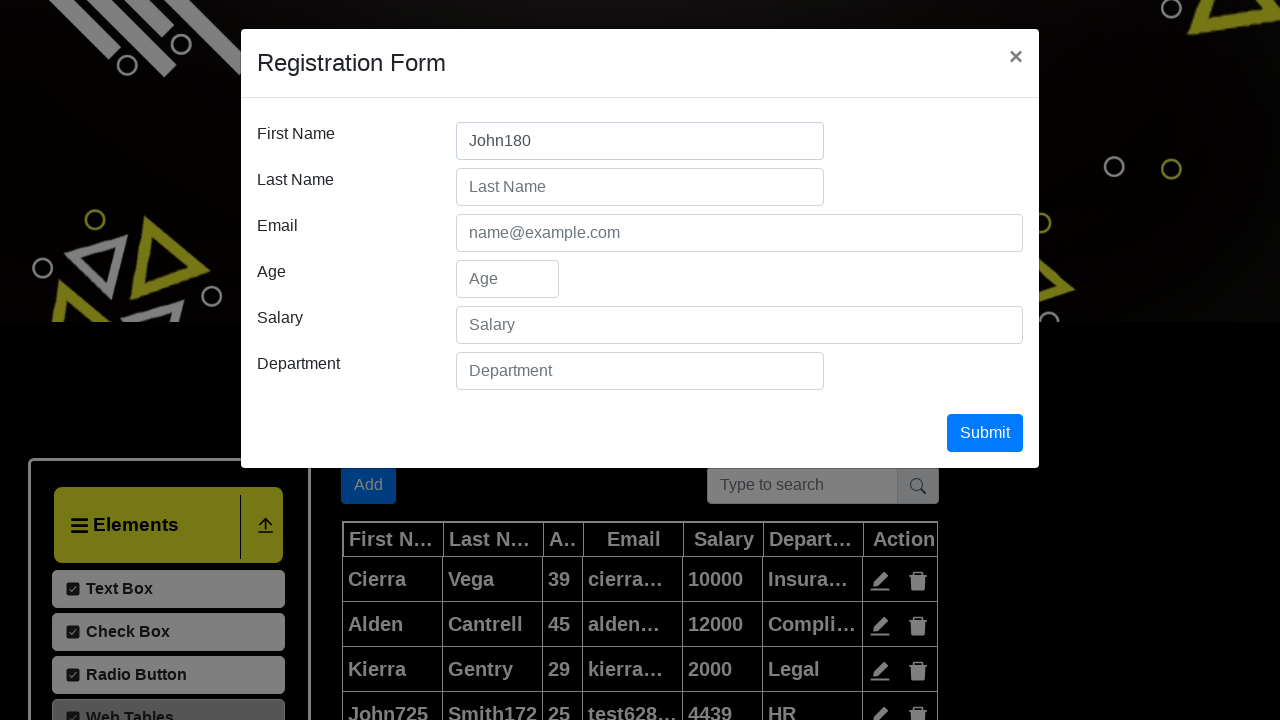

Filled last name field with 'Smith454' on #lastName
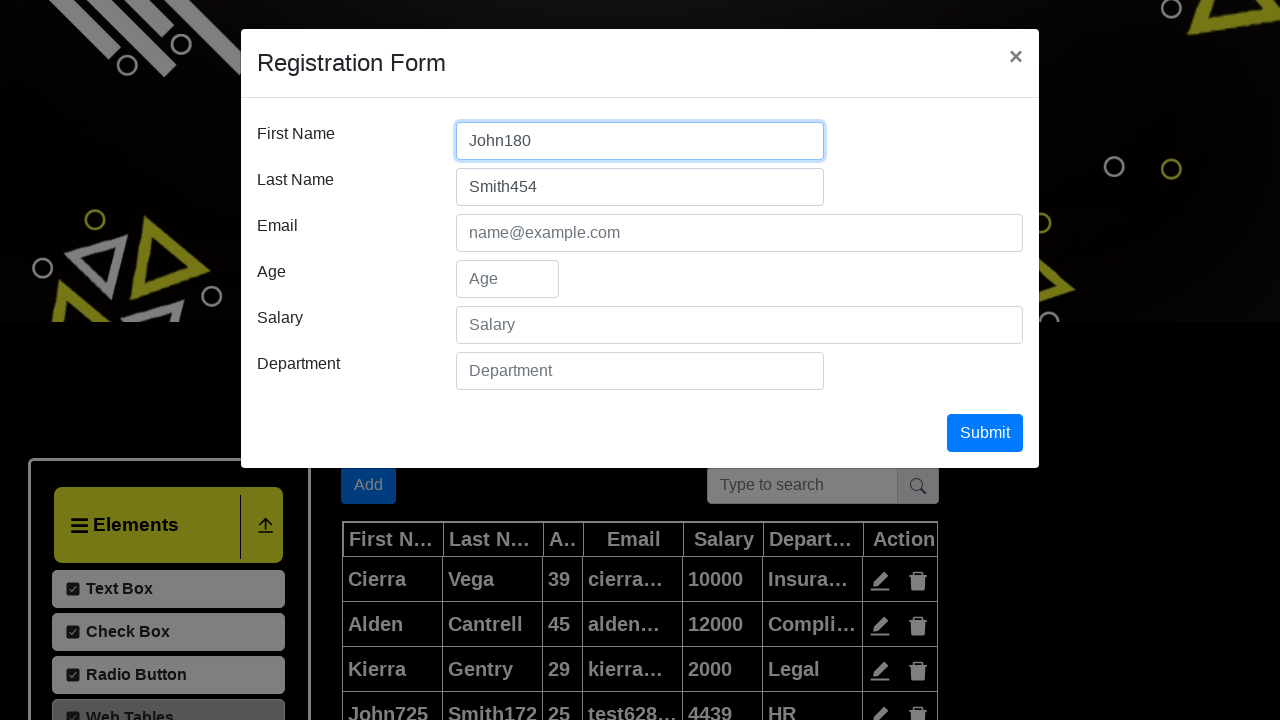

Filled age field with '57' on #age
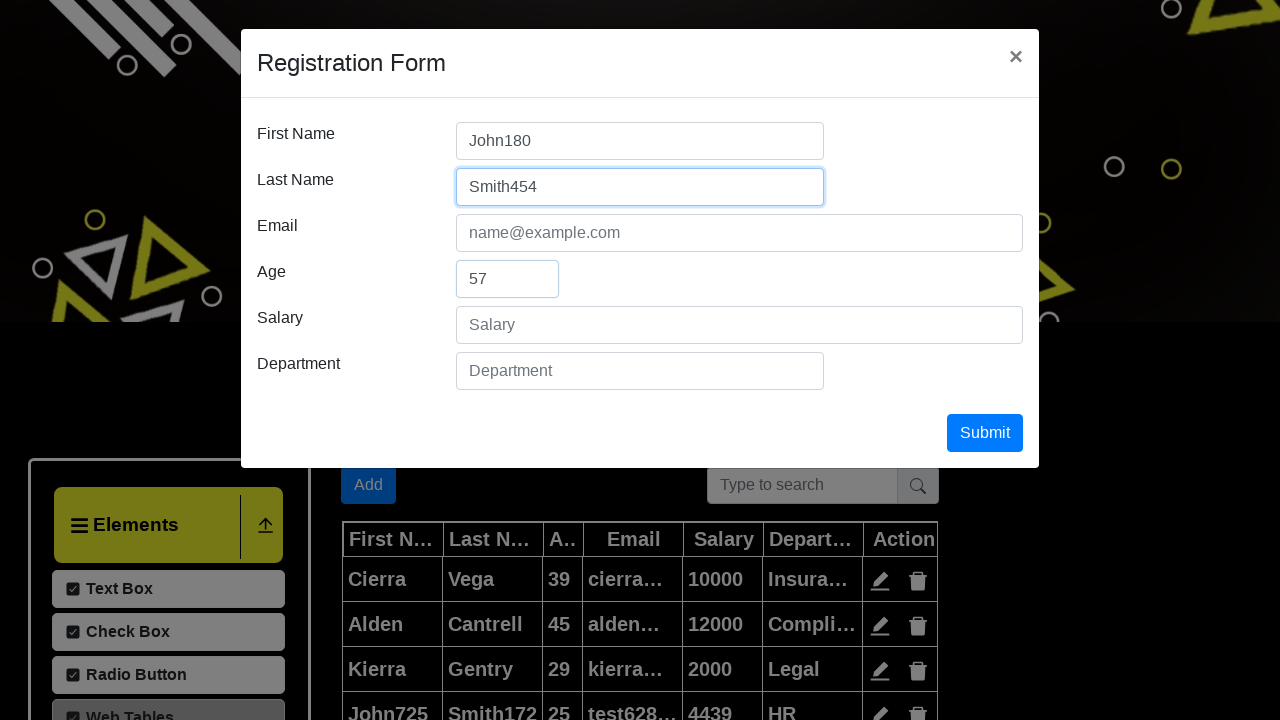

Filled email field with 'test9089@example.com' on #userEmail
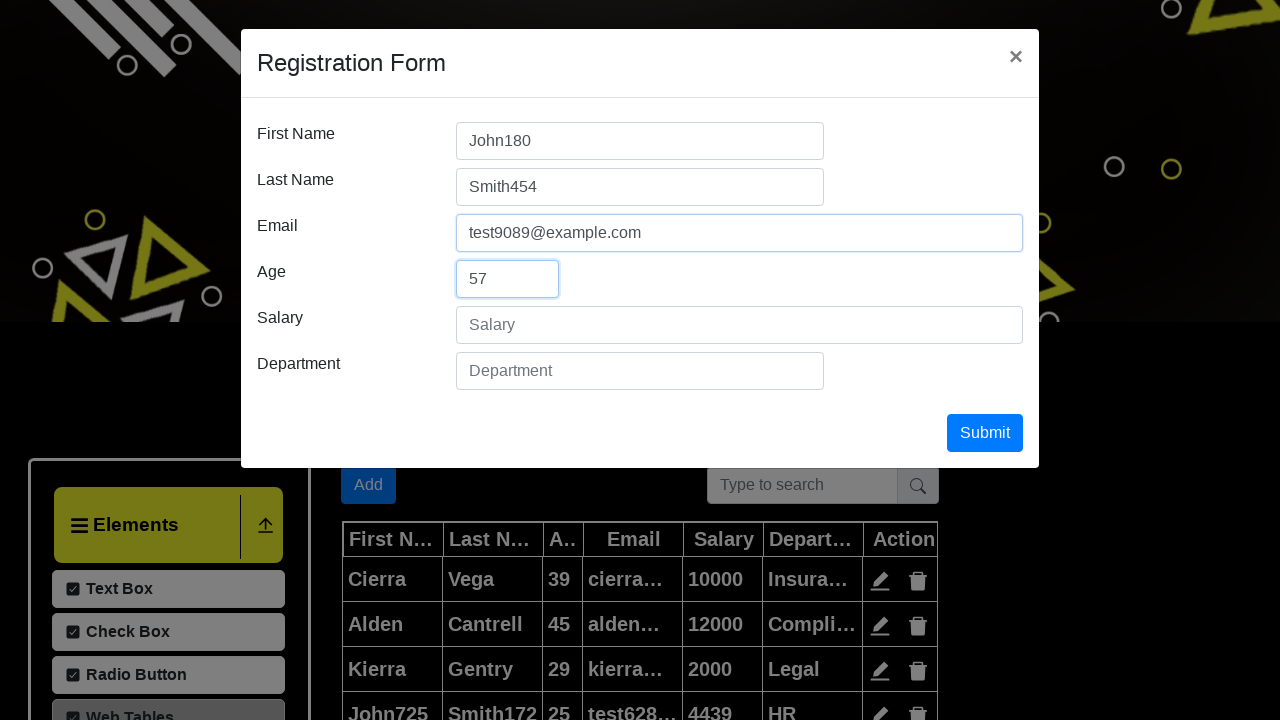

Filled salary field with '4684' on #salary
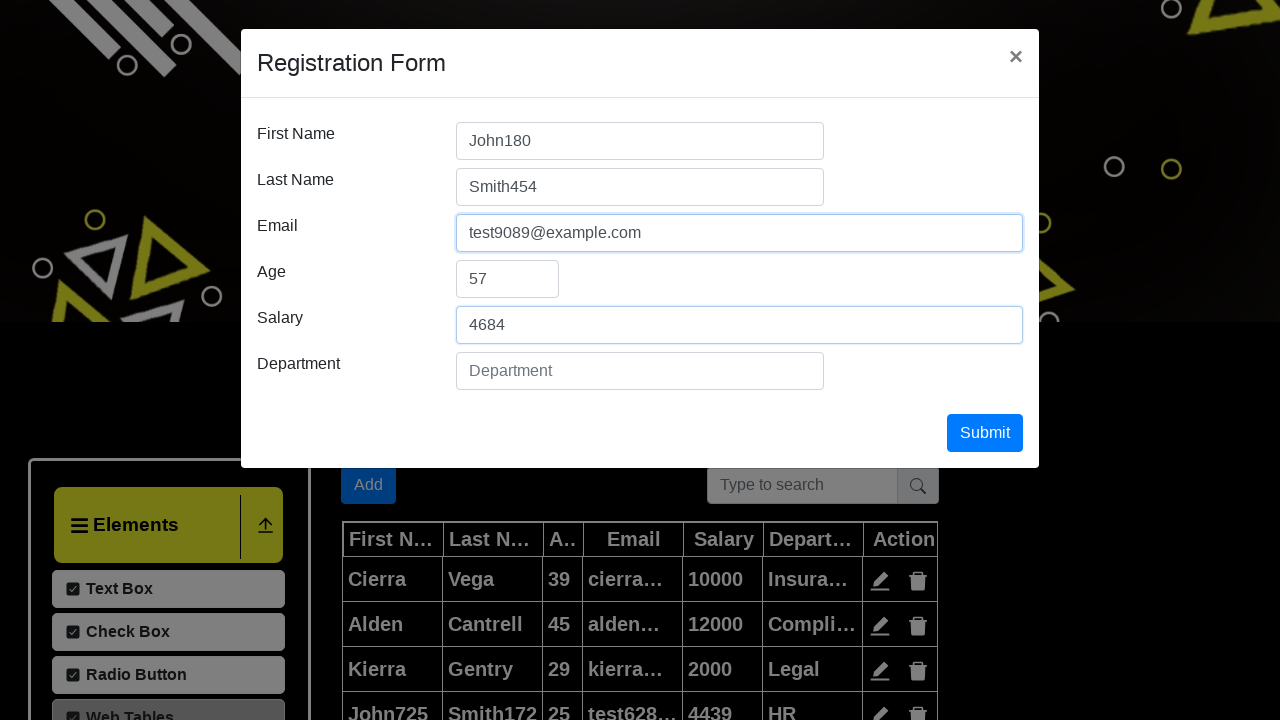

Filled department field with 'Operations' on #department
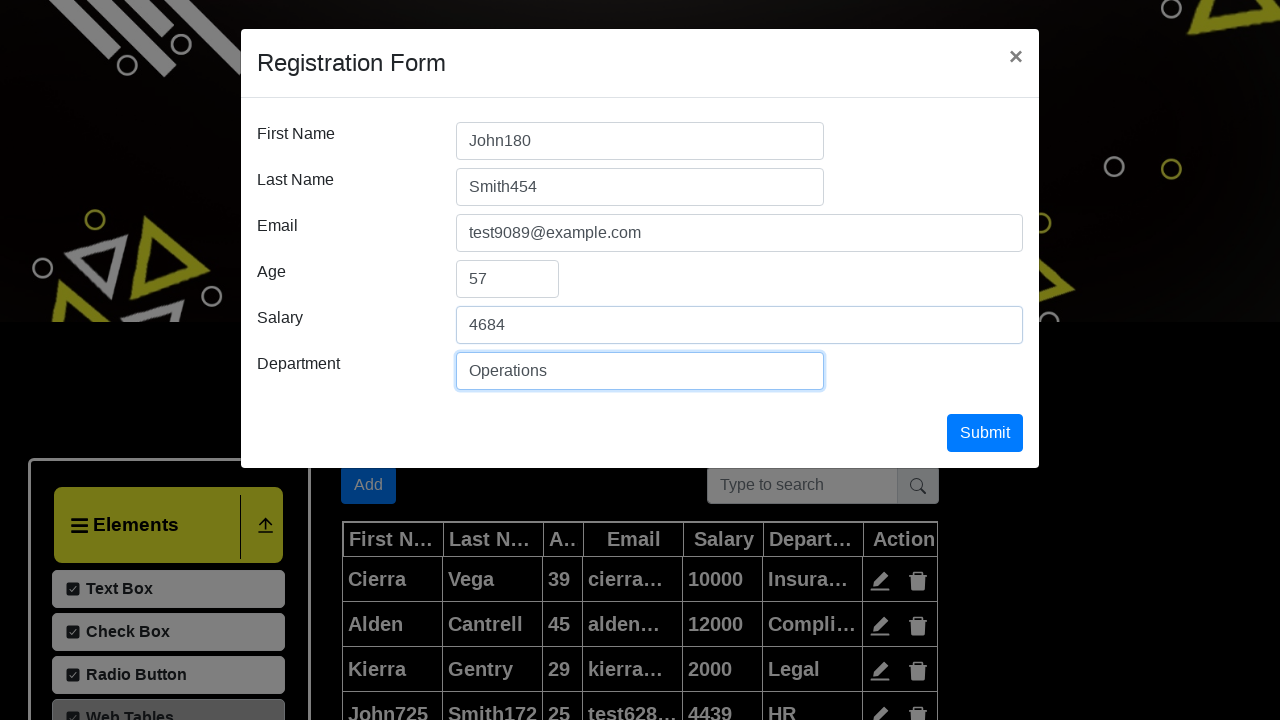

Clicked submit button to submit the form at (985, 433) on #submit
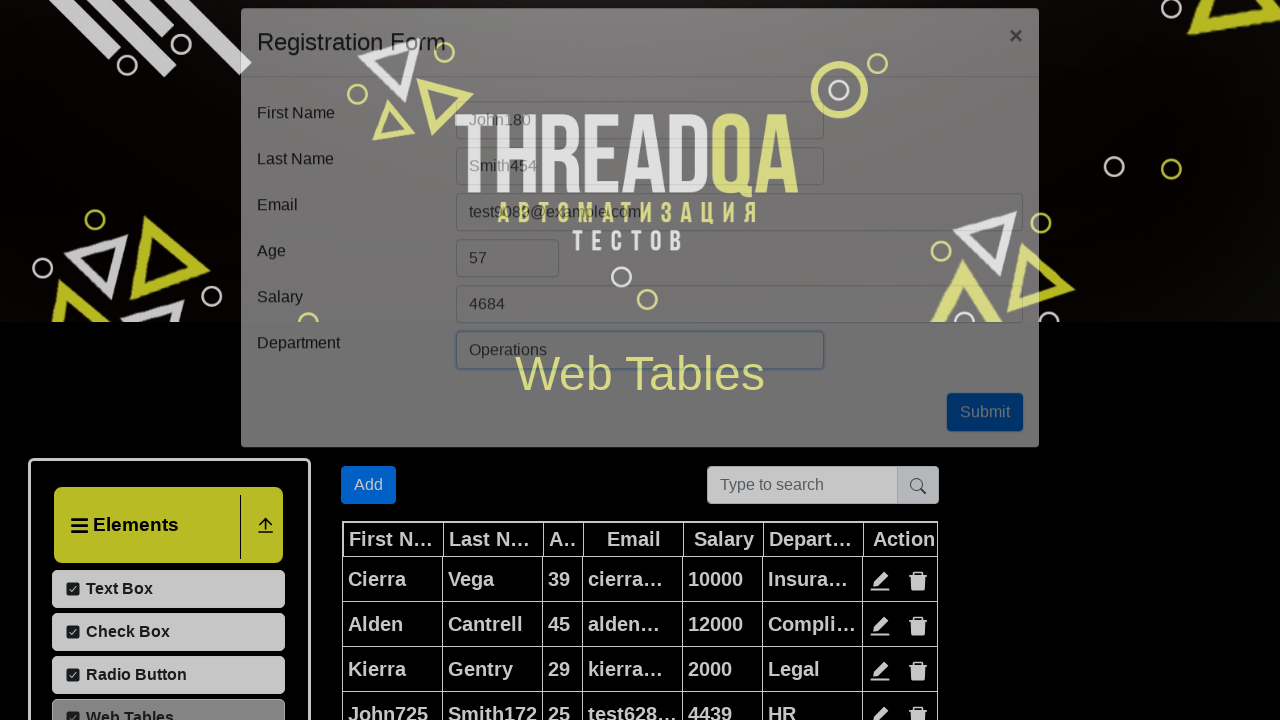

Verified first name 'John180' appears in table
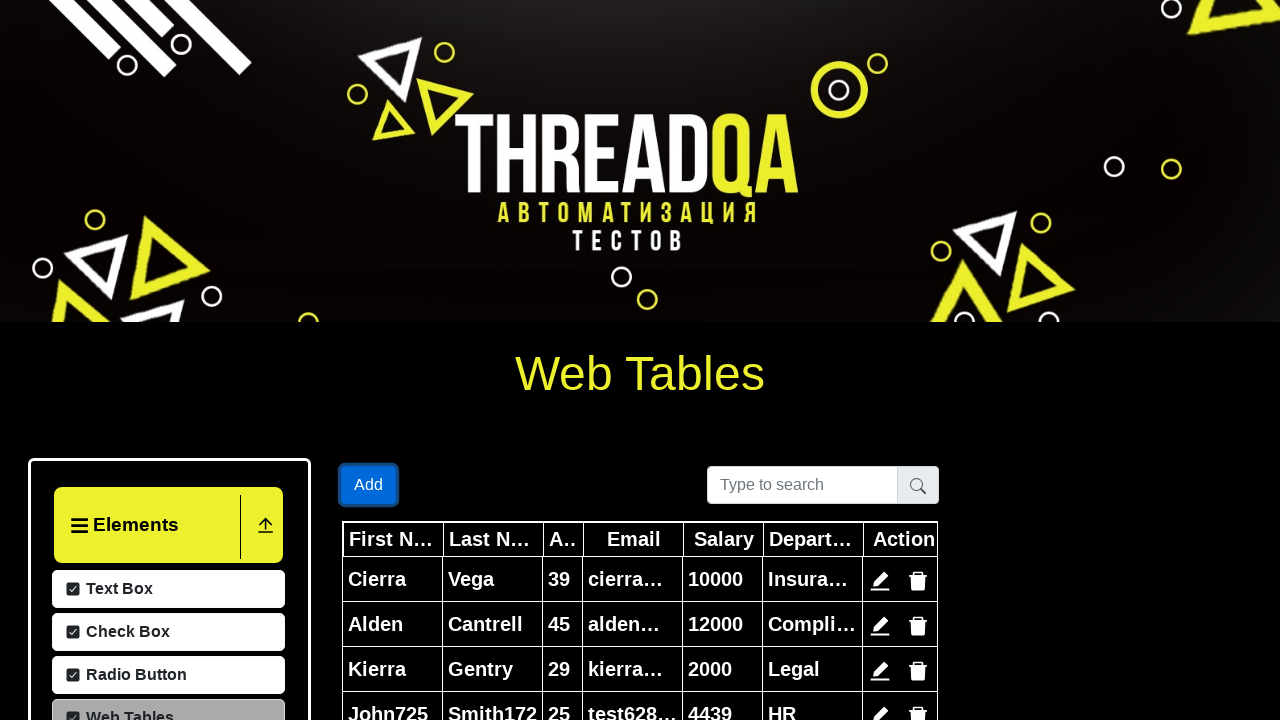

Verified last name 'Smith454' appears in table
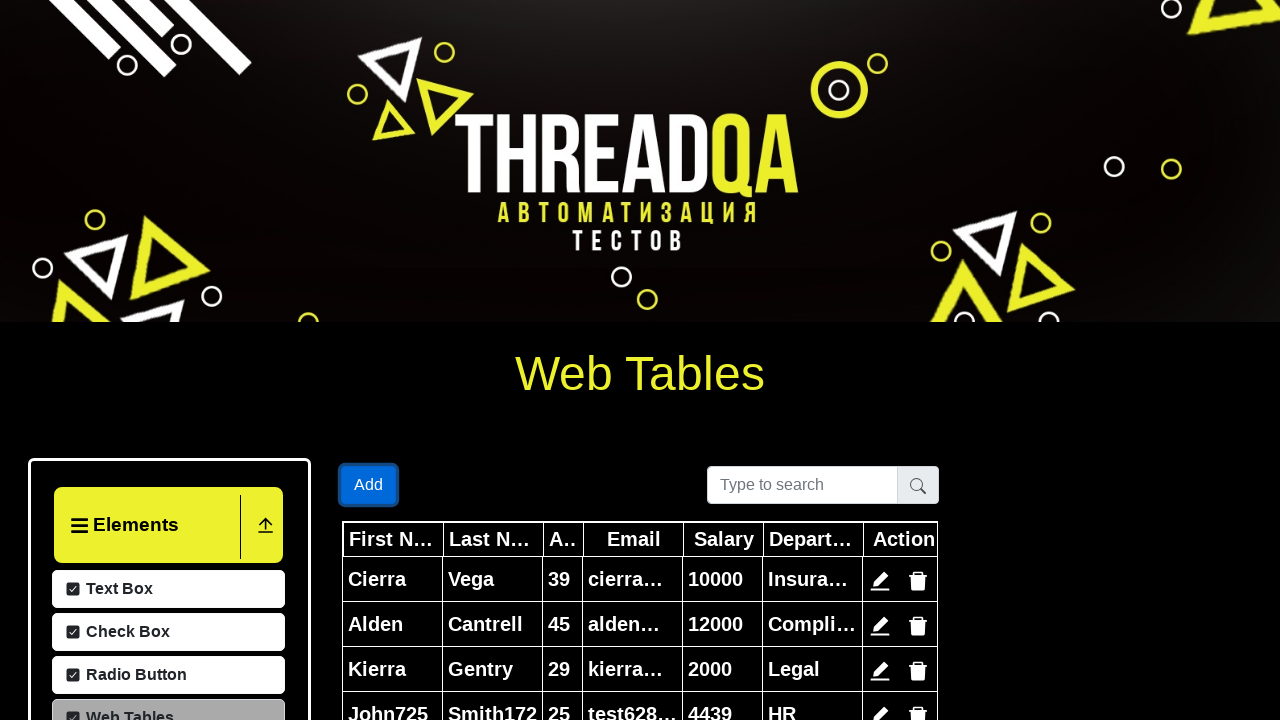

Verified age '57' appears in table
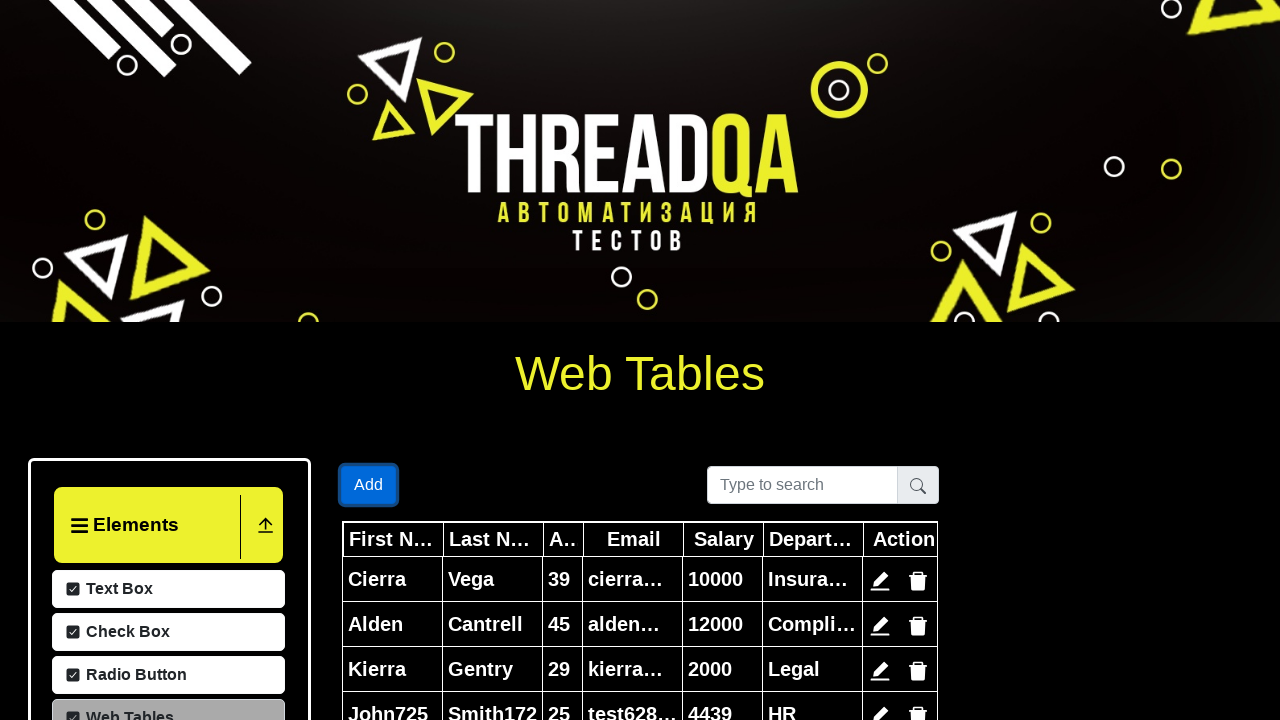

Verified email 'test9089@example.com' appears in table
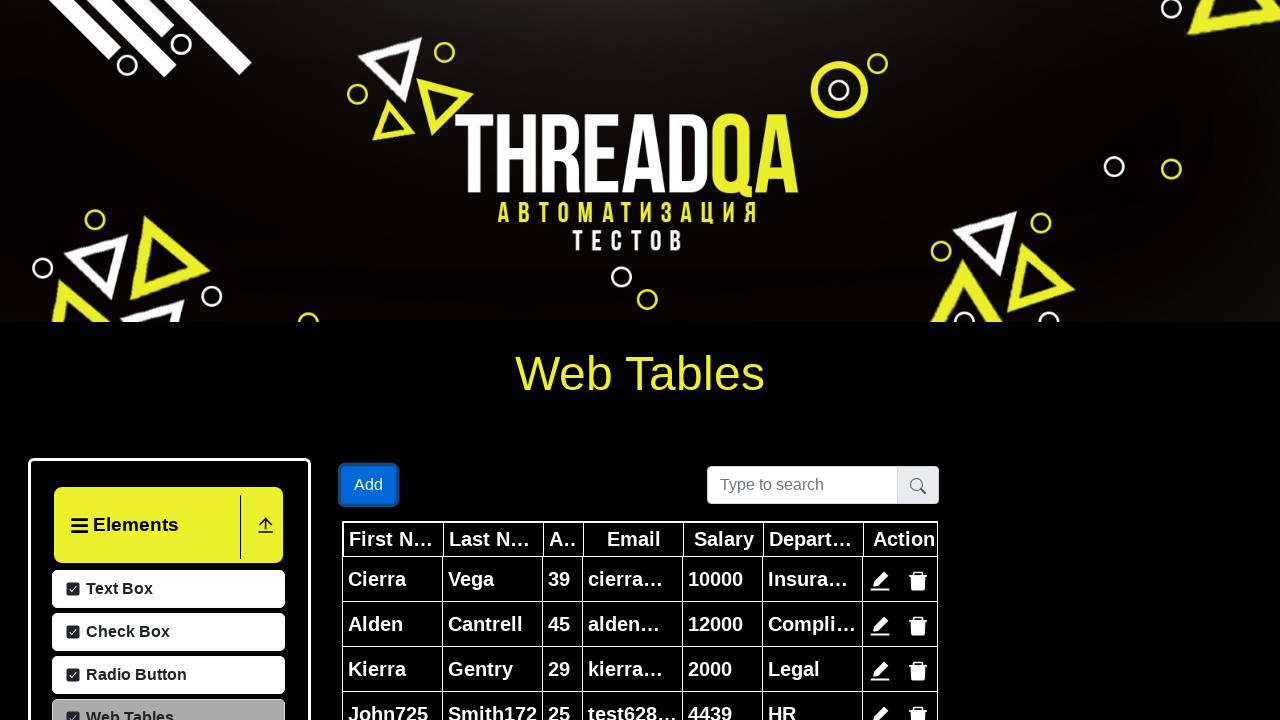

Verified salary '4684' appears in table
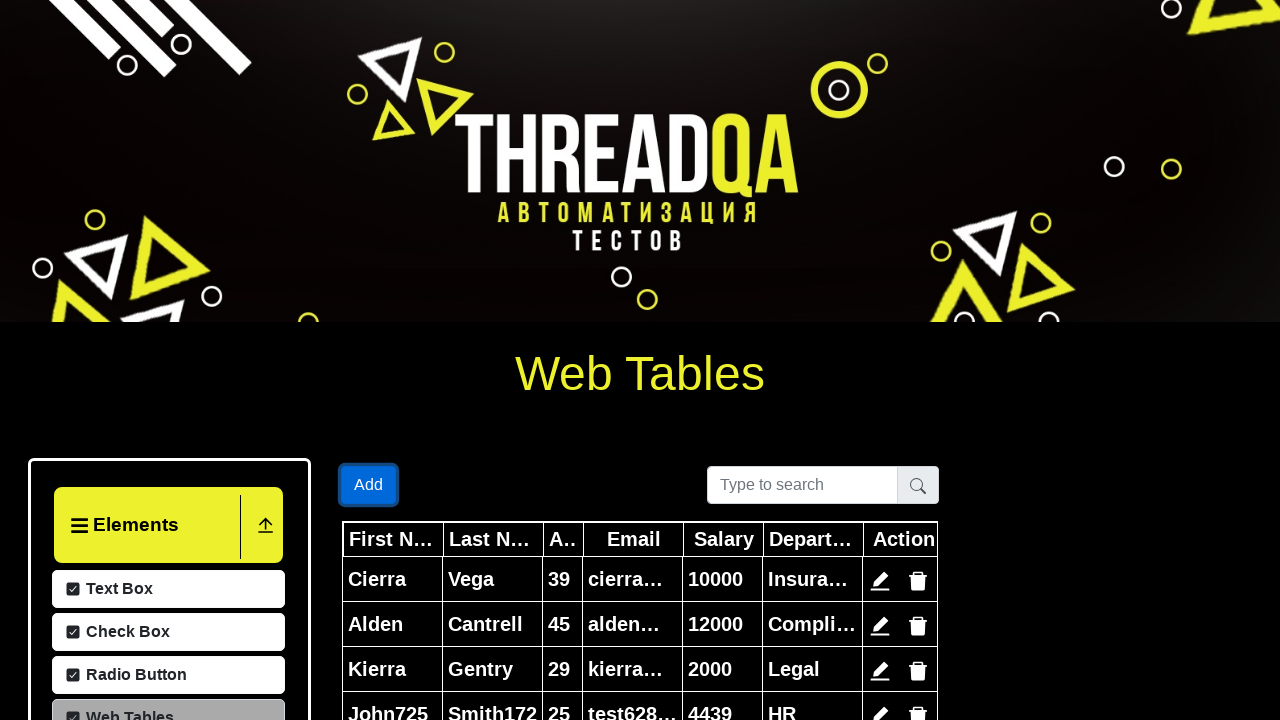

Verified department 'Operations' appears in table
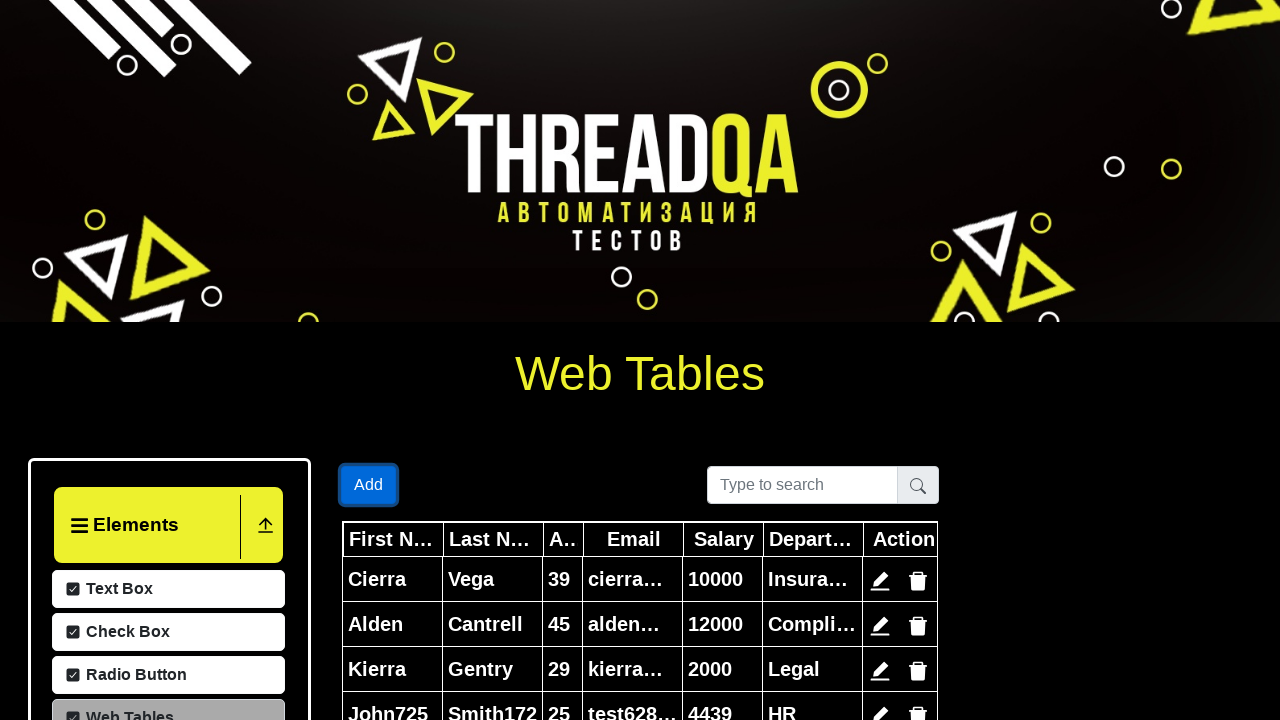

Clicked Add New Record button (iteration 3) at (369, 485) on #addNewRecordButton
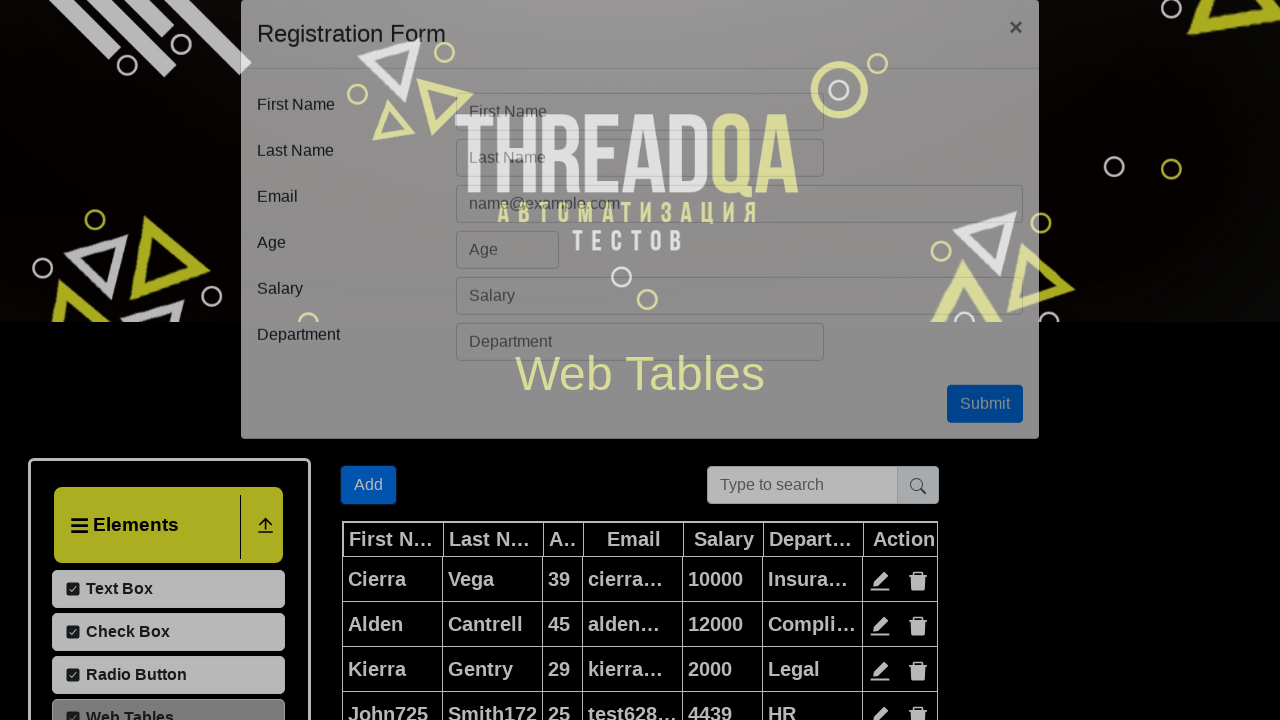

Filled first name field with 'John471' on #firstName
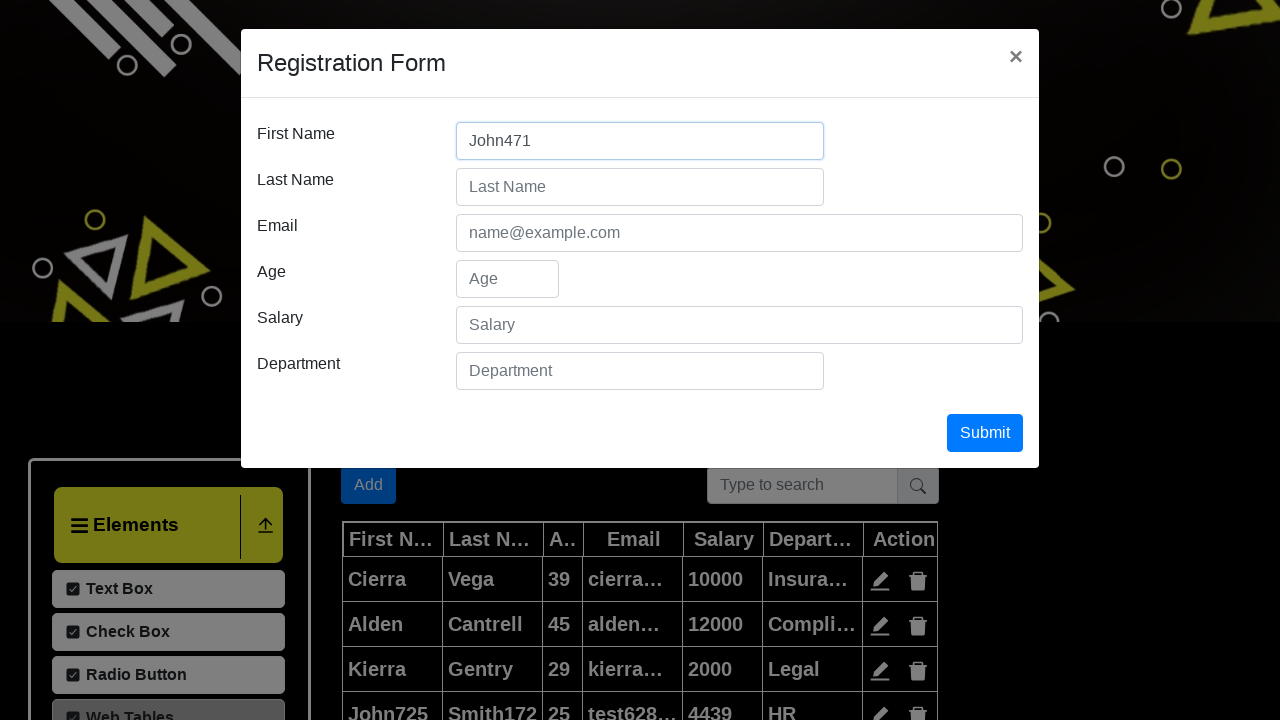

Filled last name field with 'Smith688' on #lastName
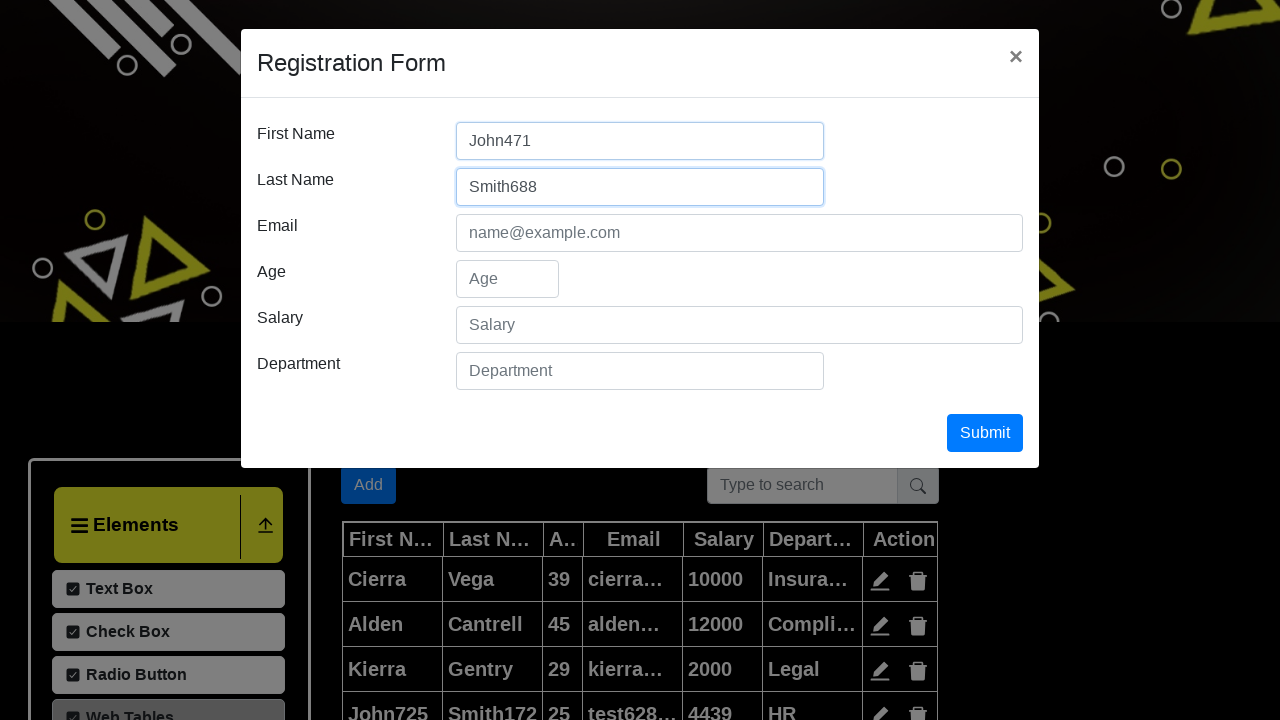

Filled age field with '30' on #age
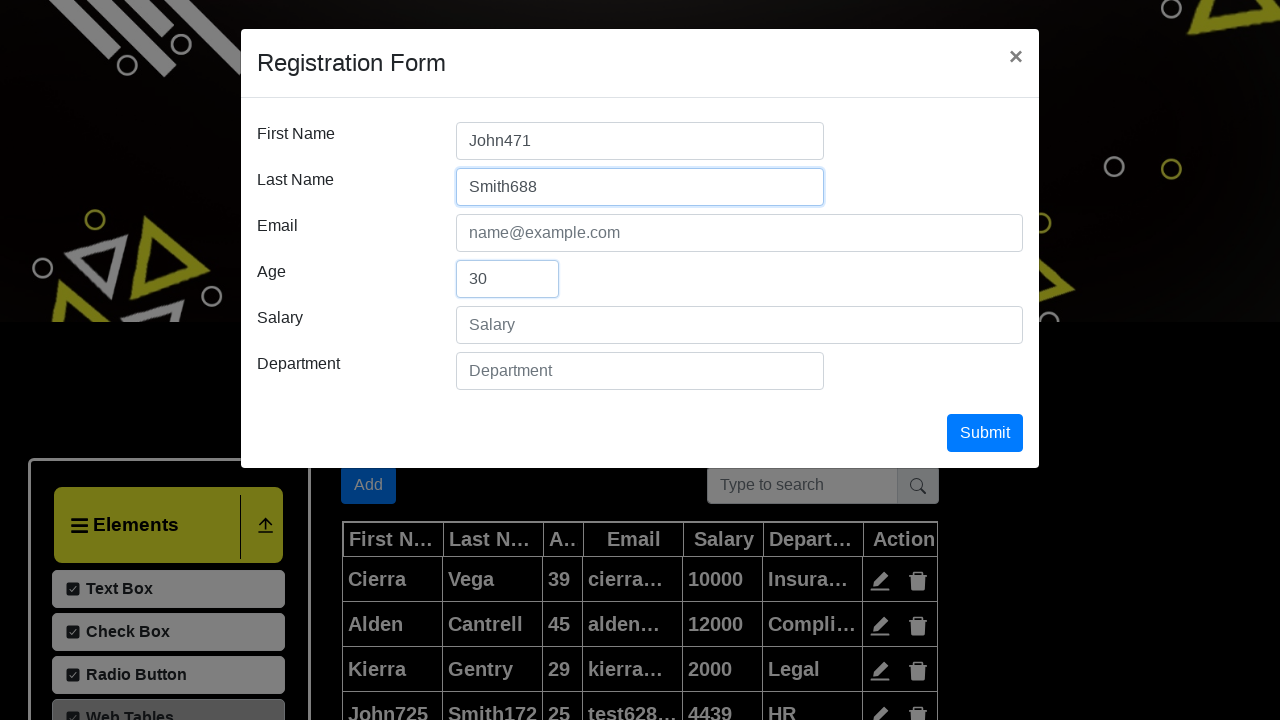

Filled email field with 'test9028@example.com' on #userEmail
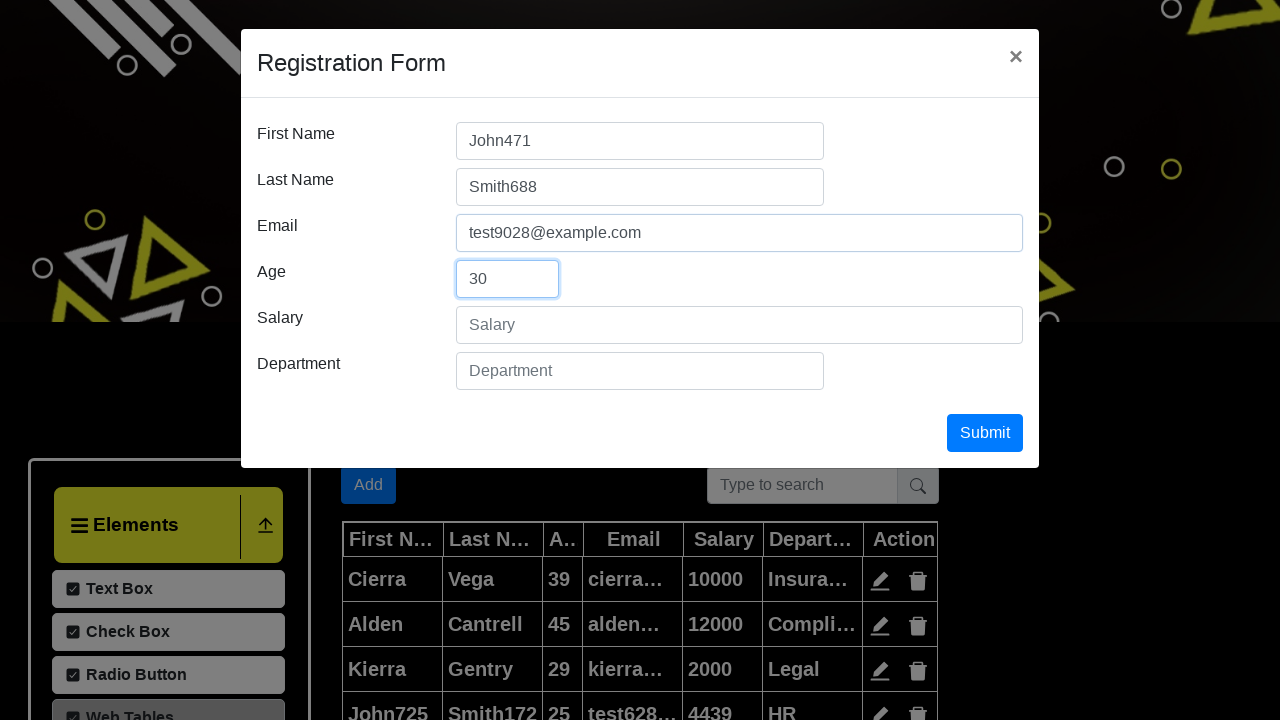

Filled salary field with '3600' on #salary
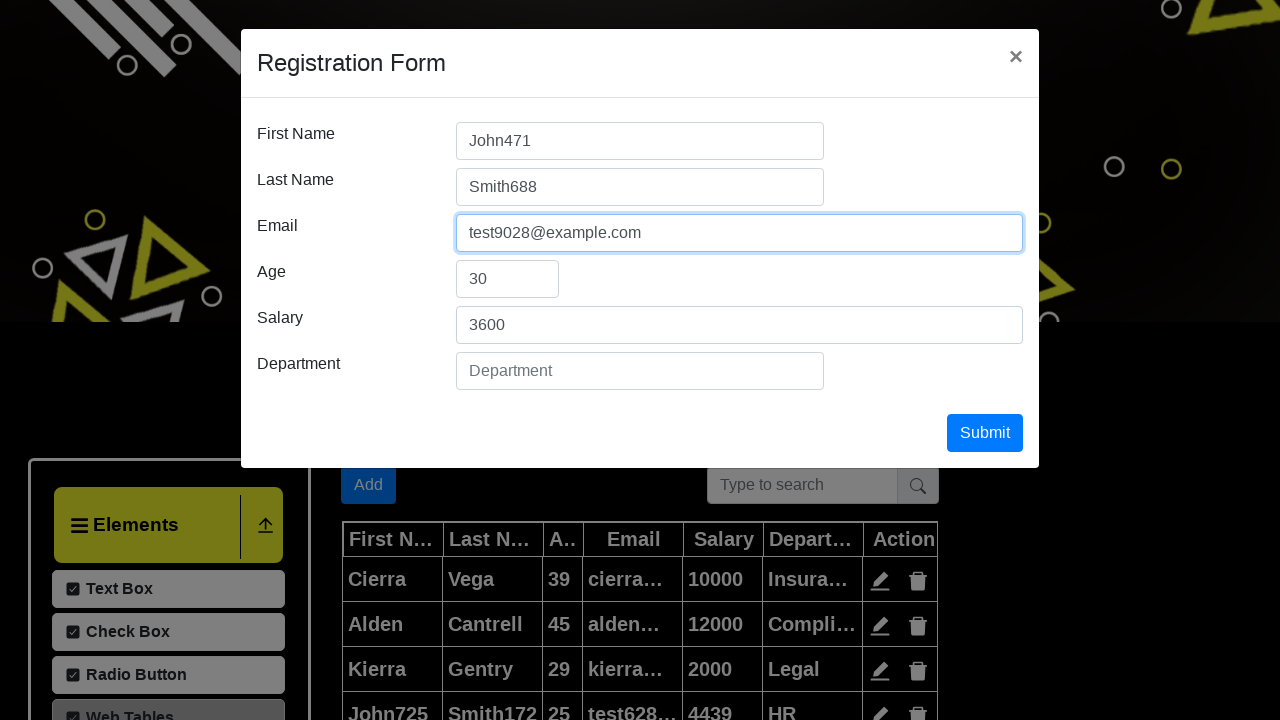

Filled department field with 'Operations' on #department
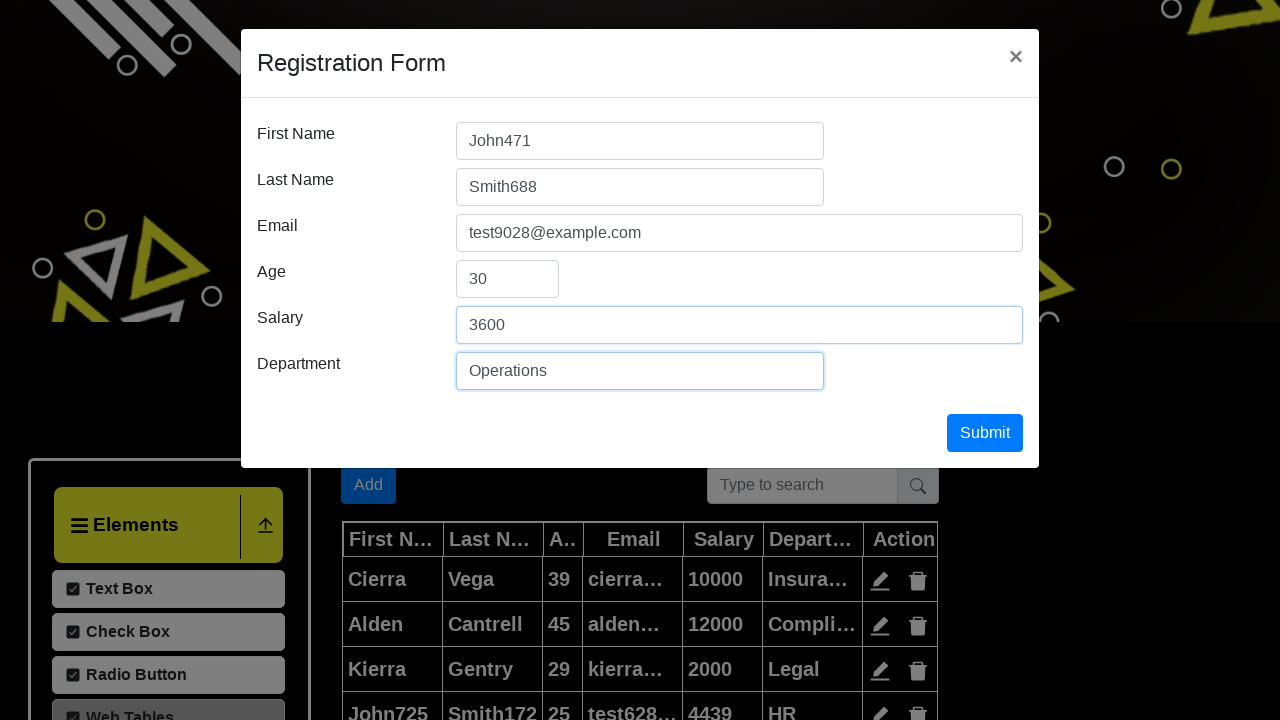

Clicked submit button to submit the form at (985, 433) on #submit
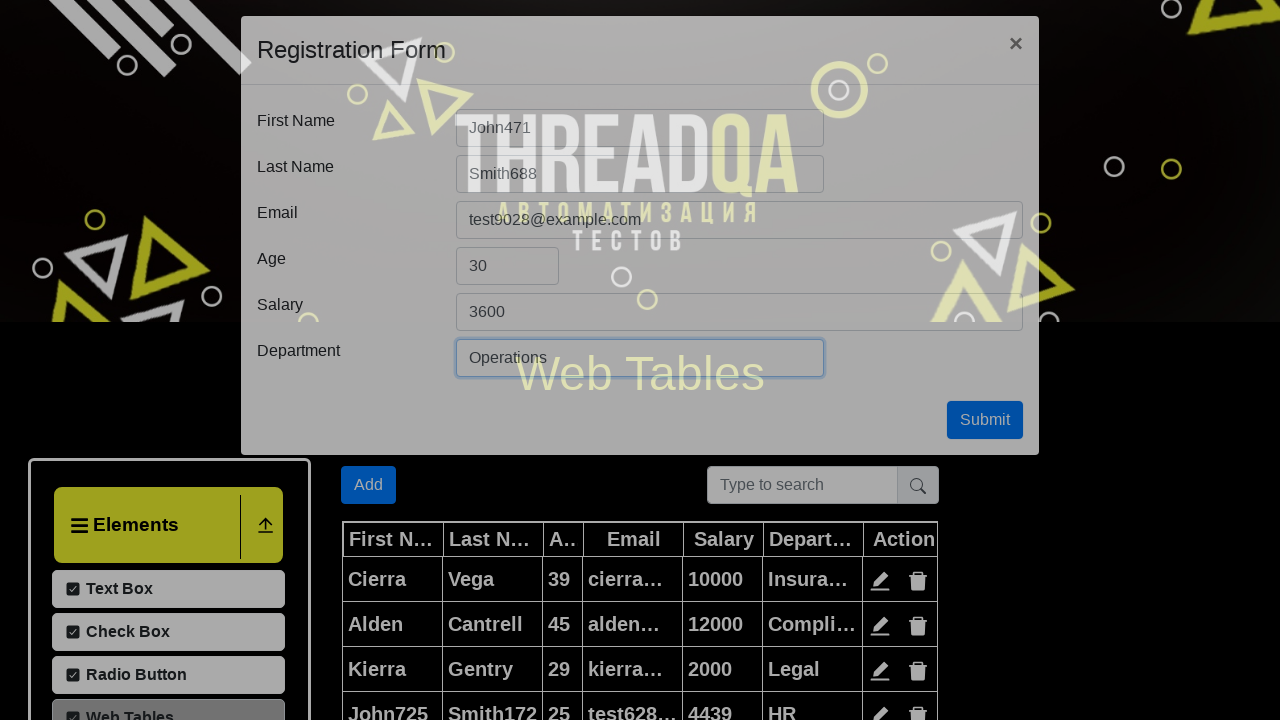

Verified first name 'John471' appears in table
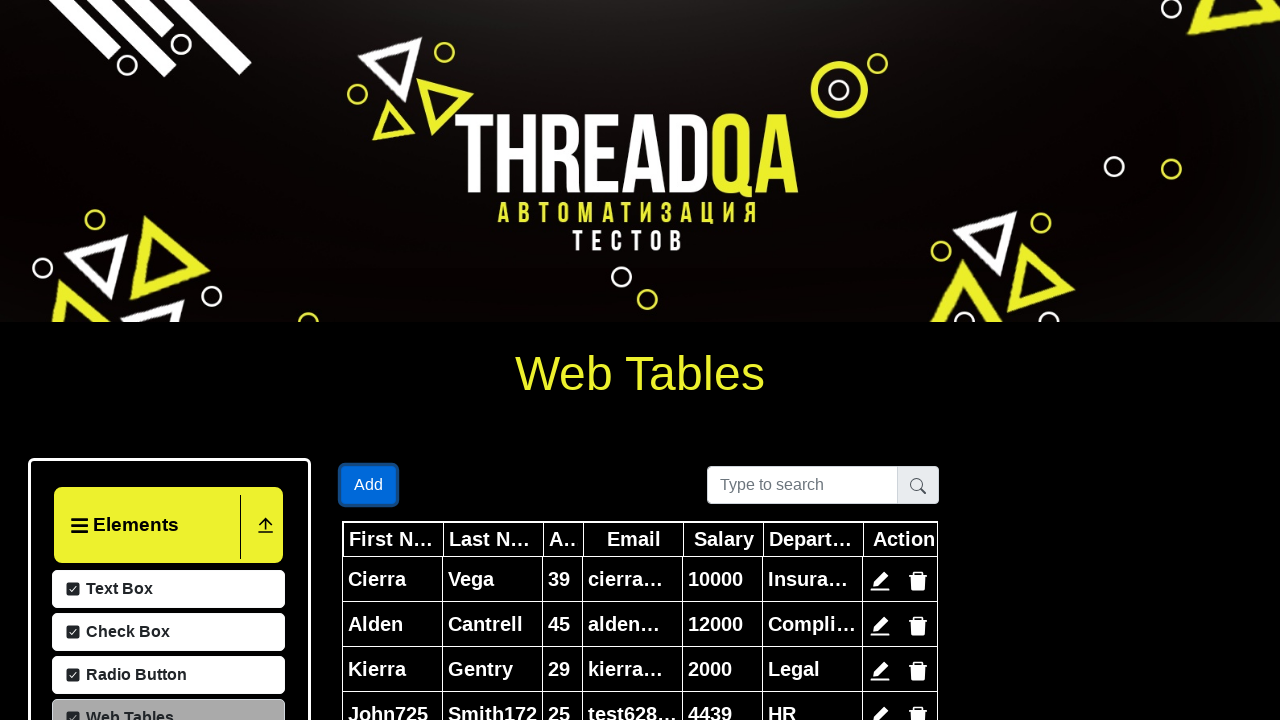

Verified last name 'Smith688' appears in table
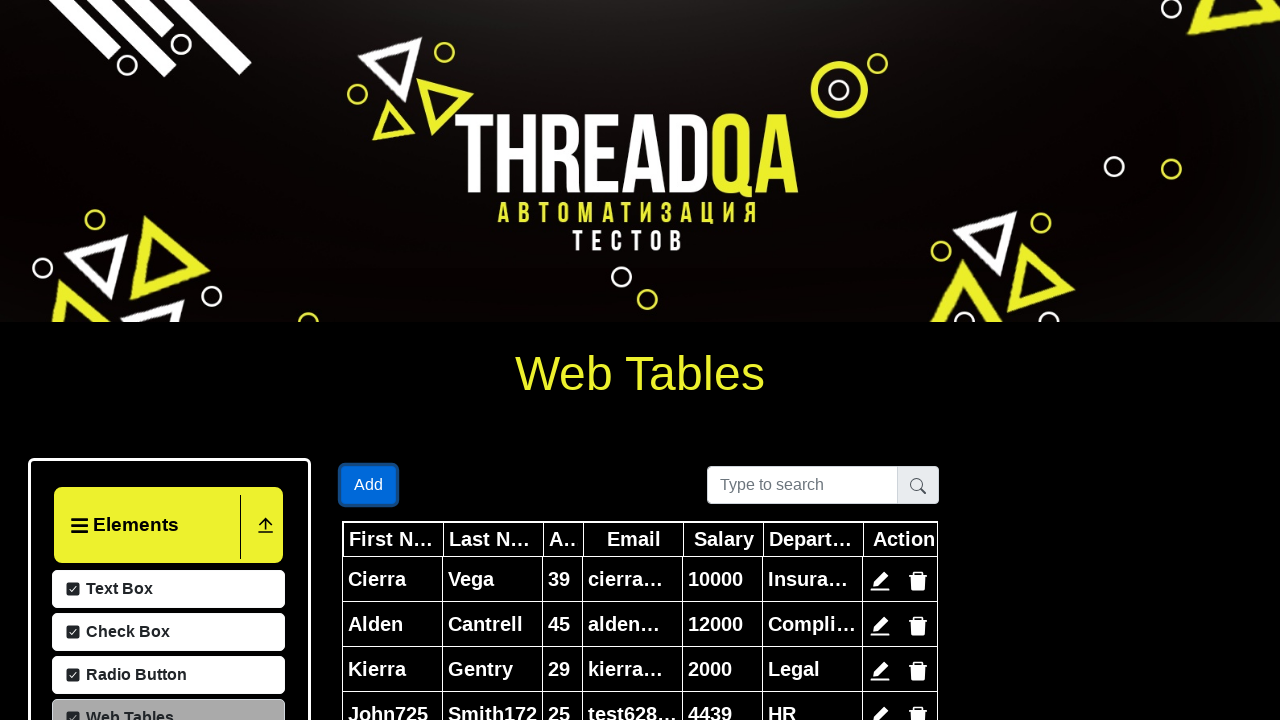

Verified age '30' appears in table
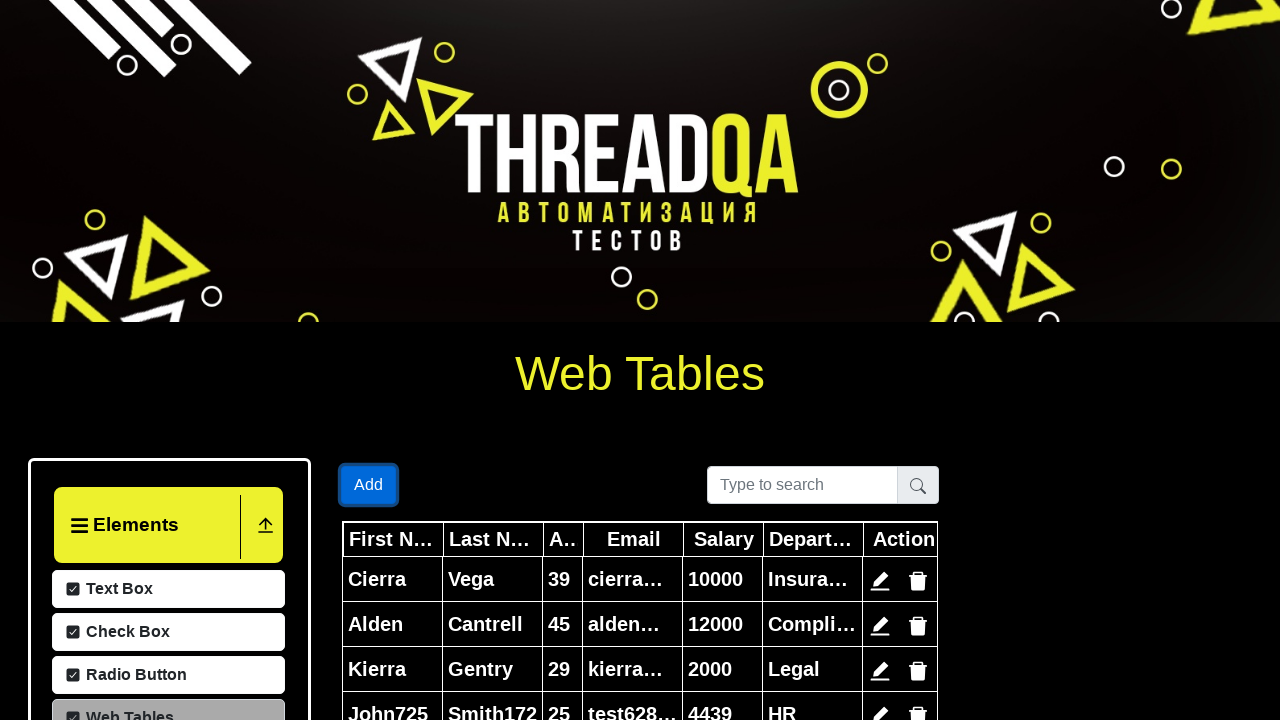

Verified email 'test9028@example.com' appears in table
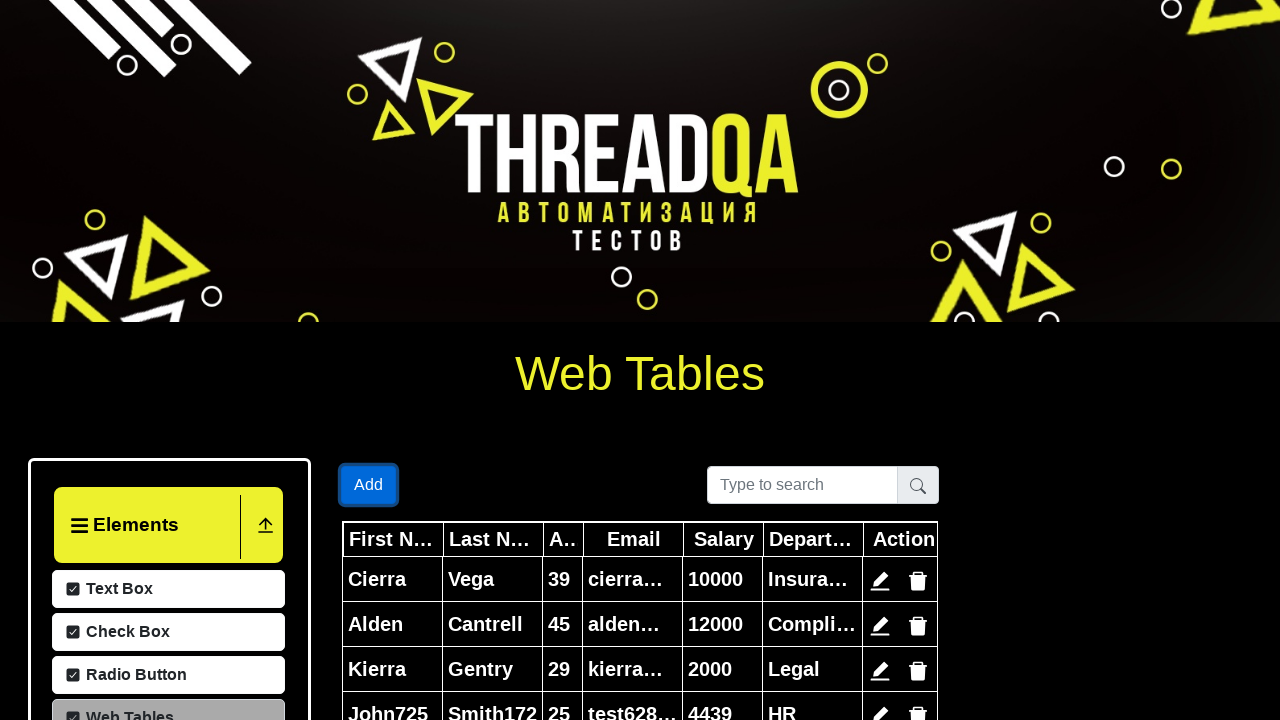

Verified salary '3600' appears in table
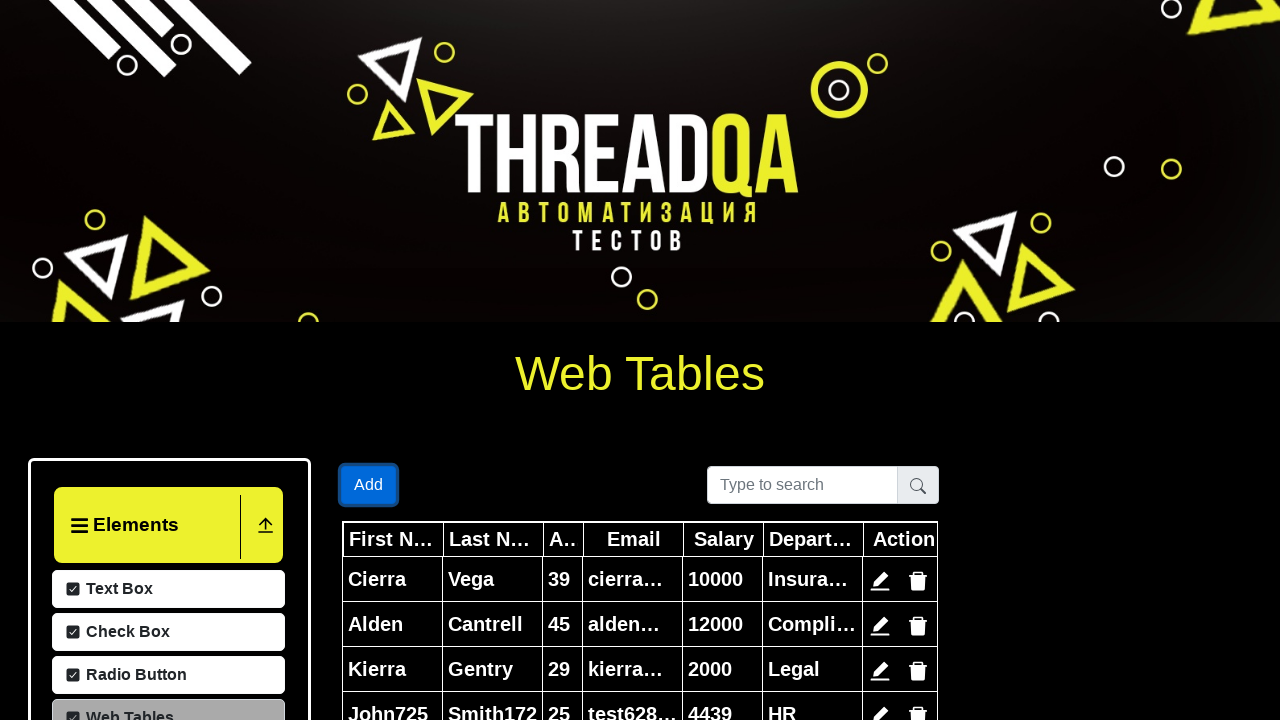

Verified department 'Operations' appears in table
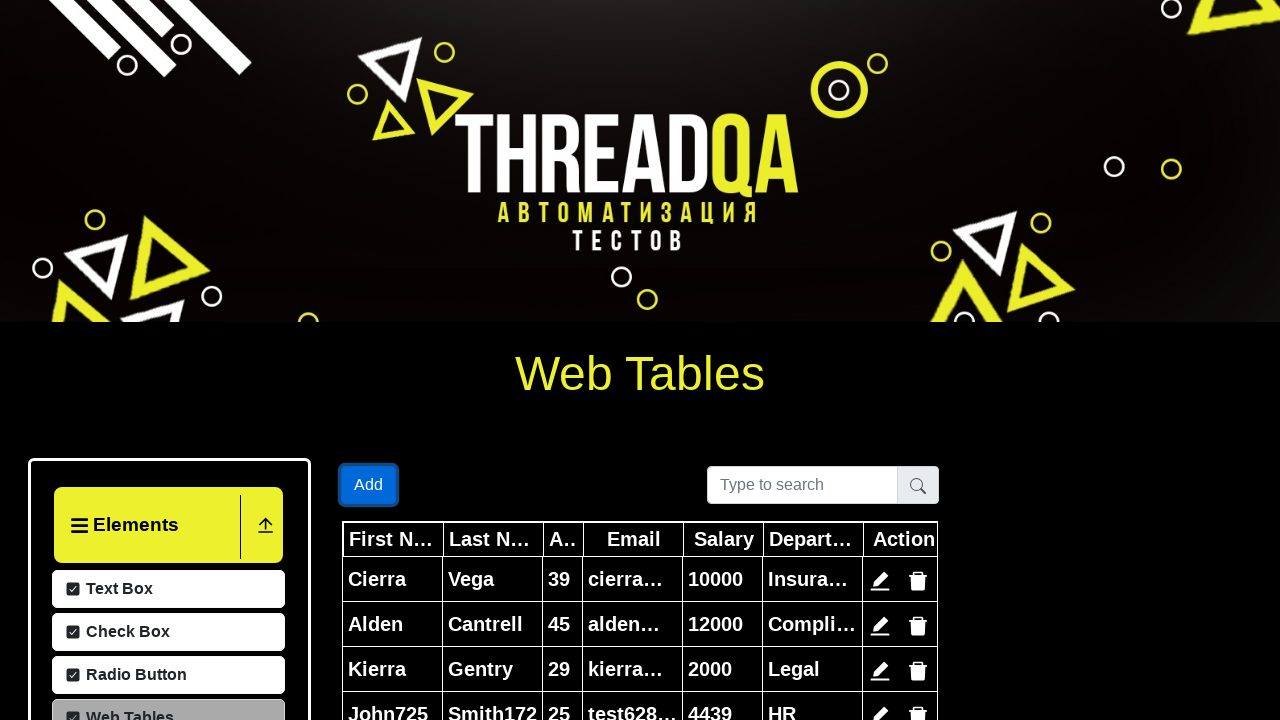

Clicked Add New Record button (iteration 4) at (369, 485) on #addNewRecordButton
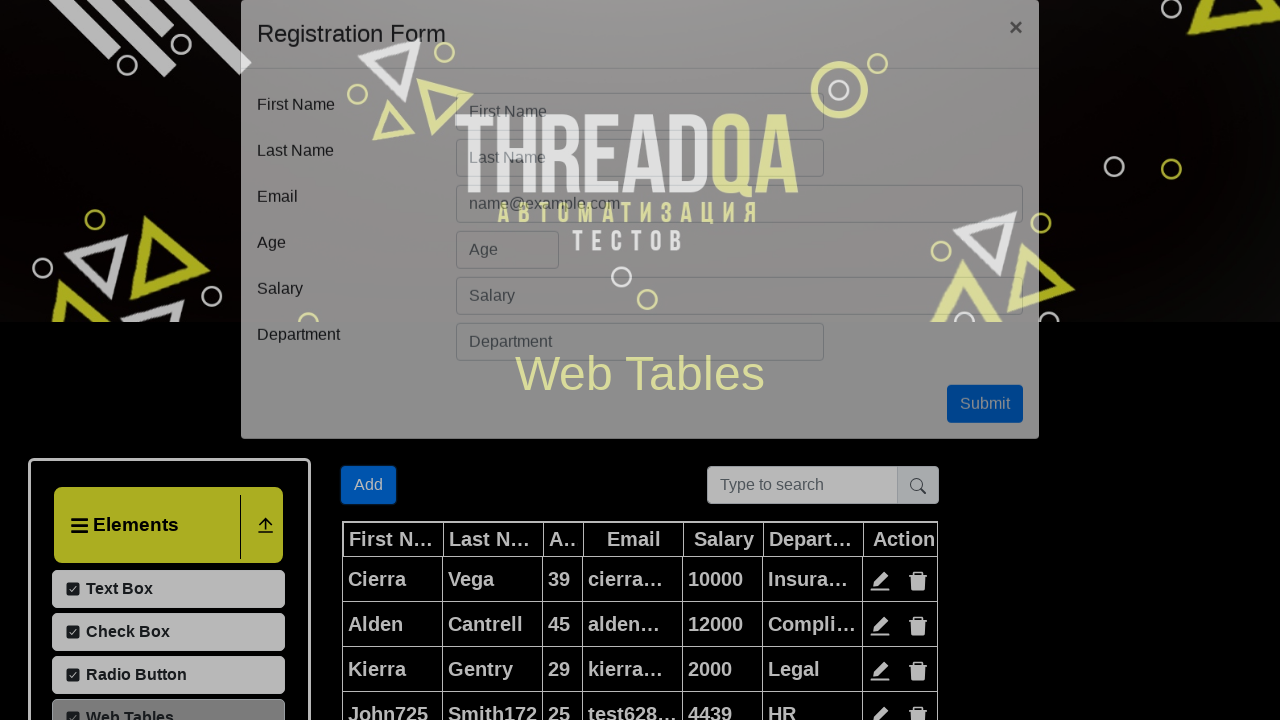

Filled first name field with 'John989' on #firstName
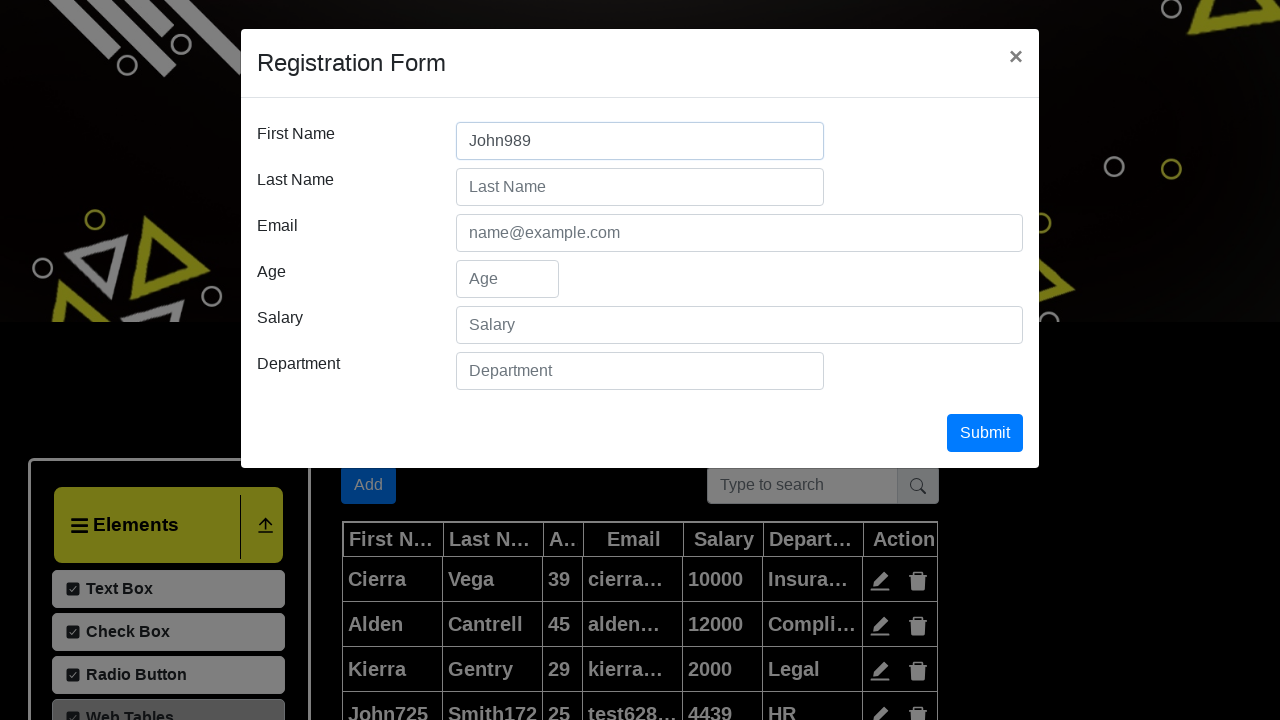

Filled last name field with 'Smith190' on #lastName
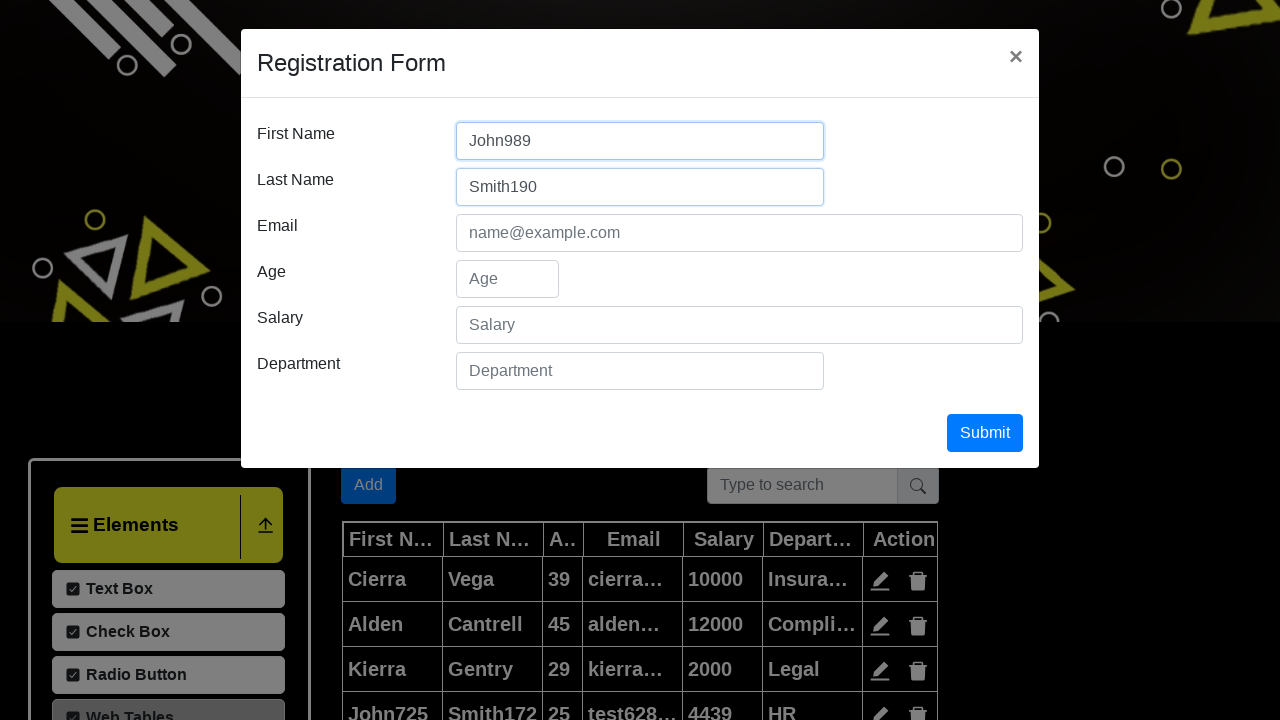

Filled age field with '41' on #age
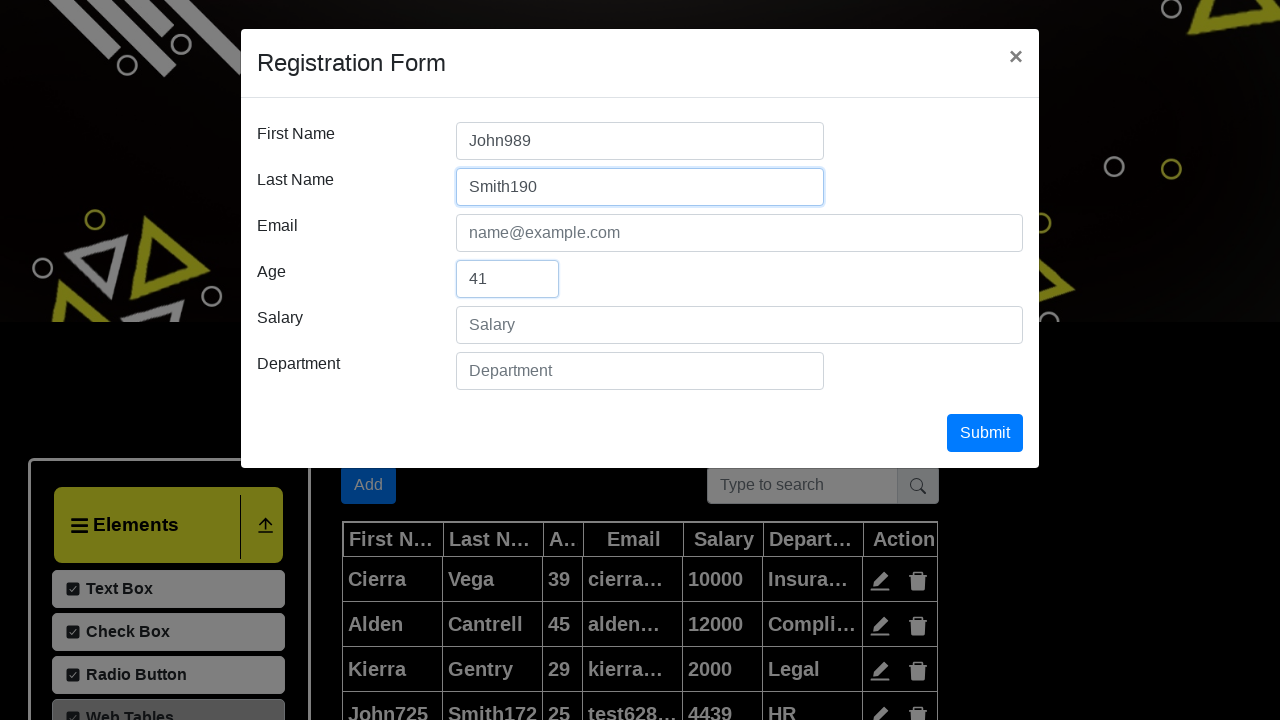

Filled email field with 'test9534@example.com' on #userEmail
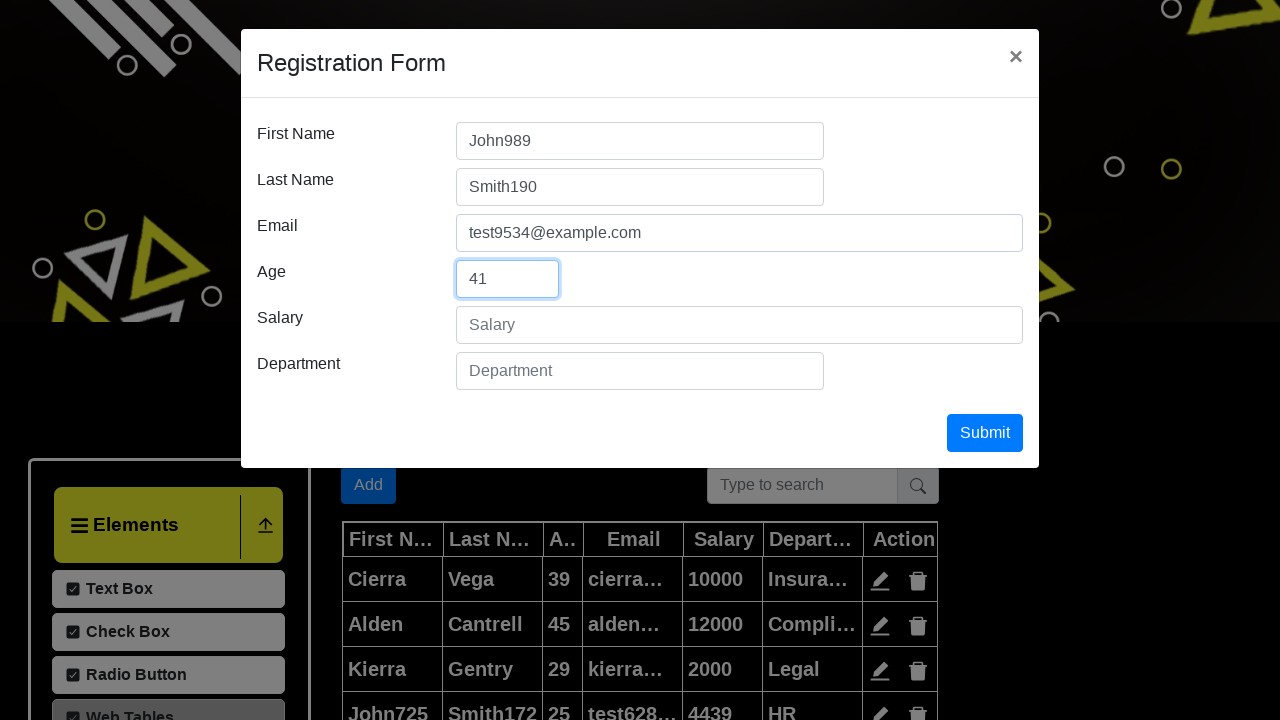

Filled salary field with '4931' on #salary
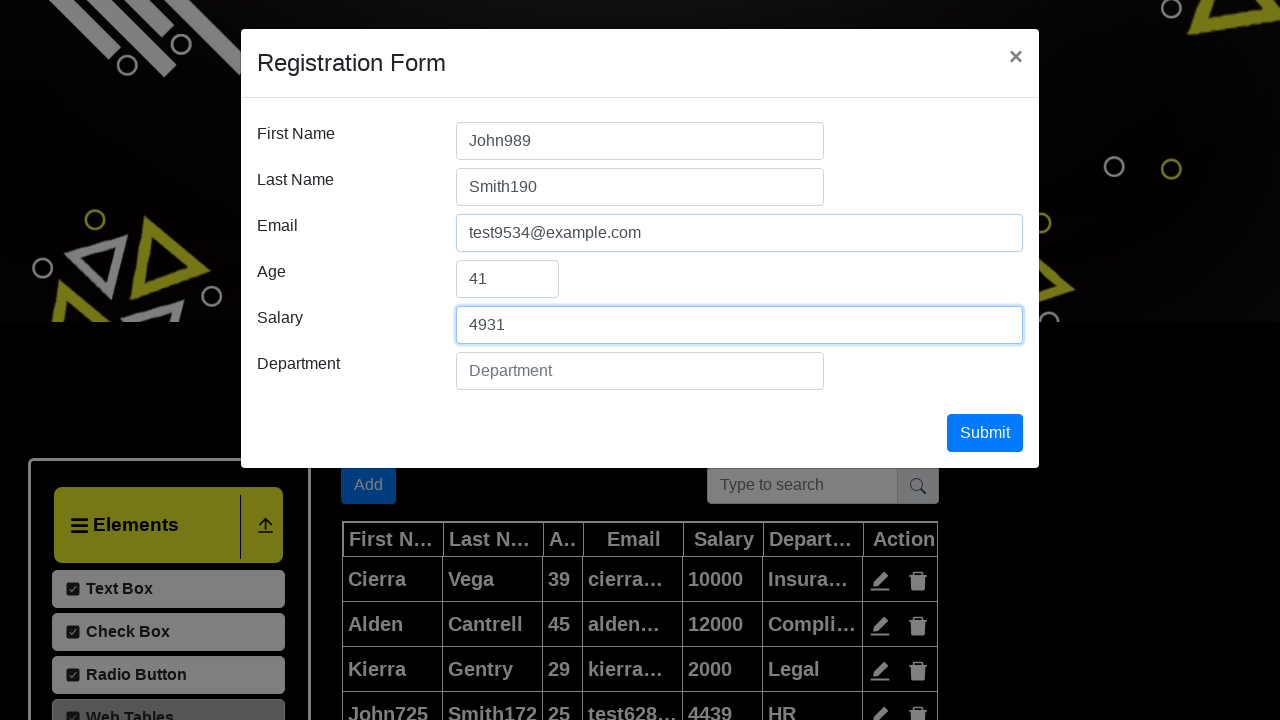

Filled department field with 'IT' on #department
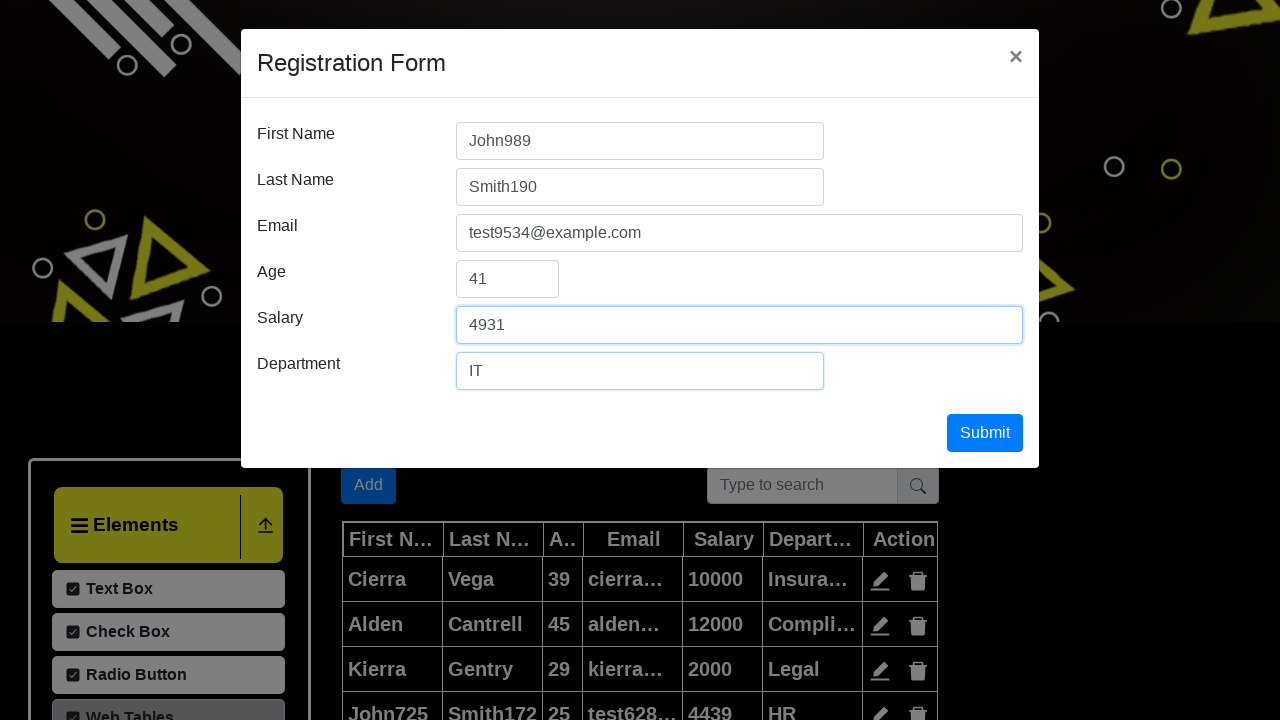

Clicked submit button to submit the form at (985, 433) on #submit
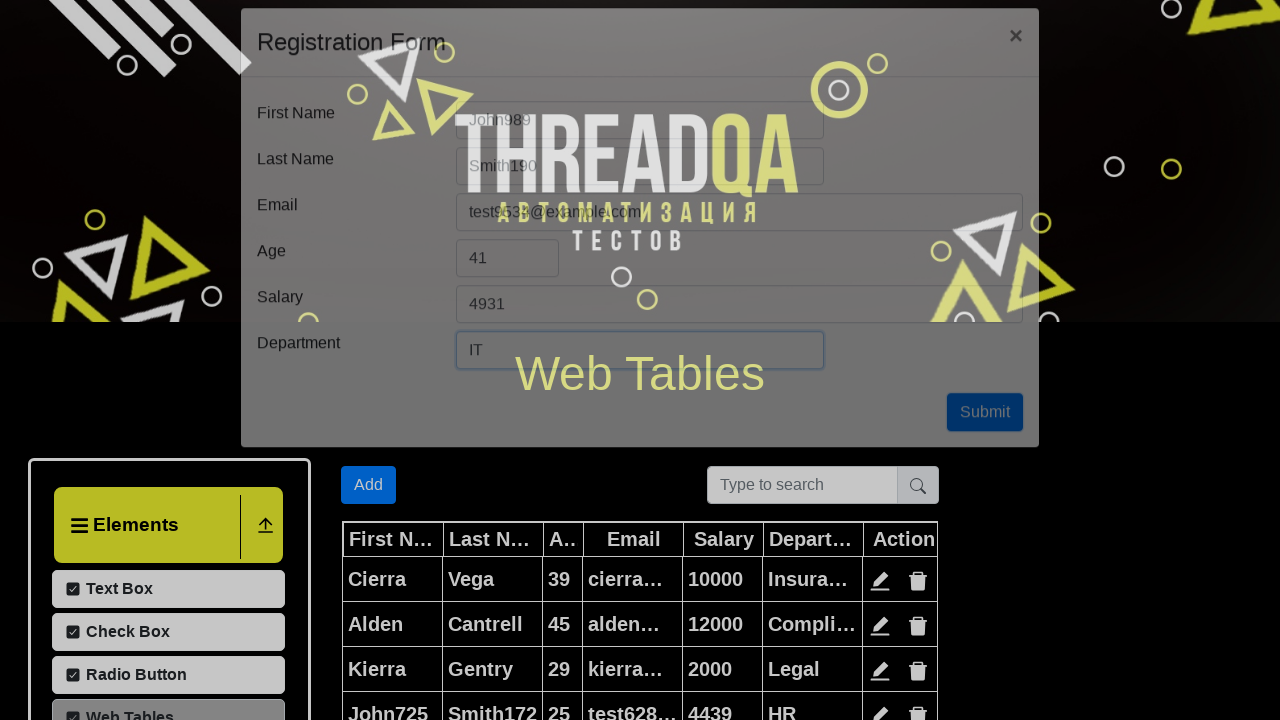

Verified first name 'John989' appears in table
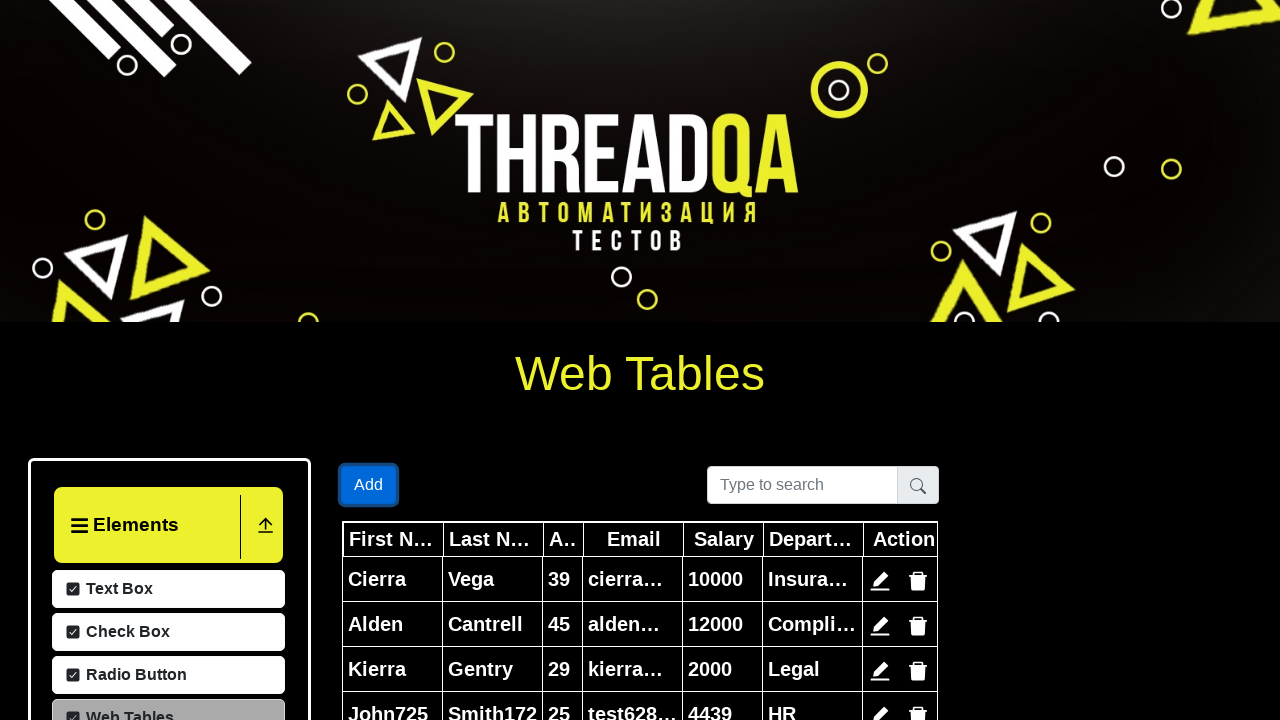

Verified last name 'Smith190' appears in table
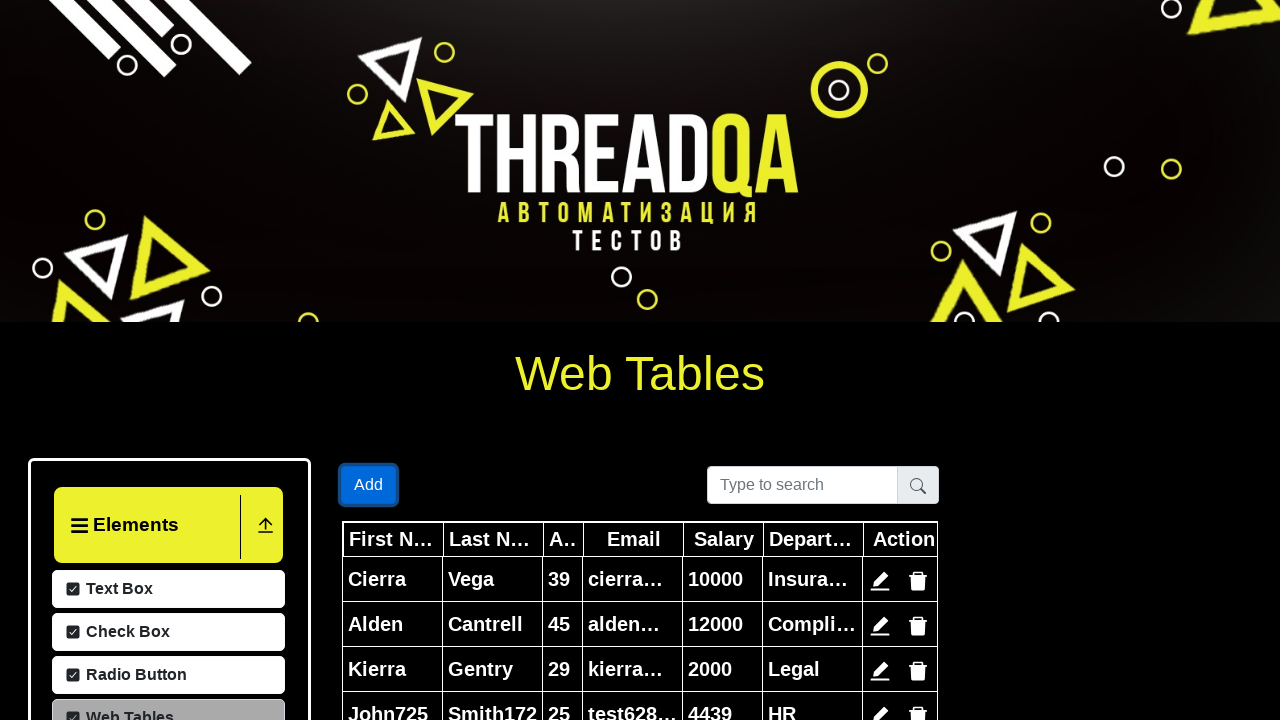

Verified age '41' appears in table
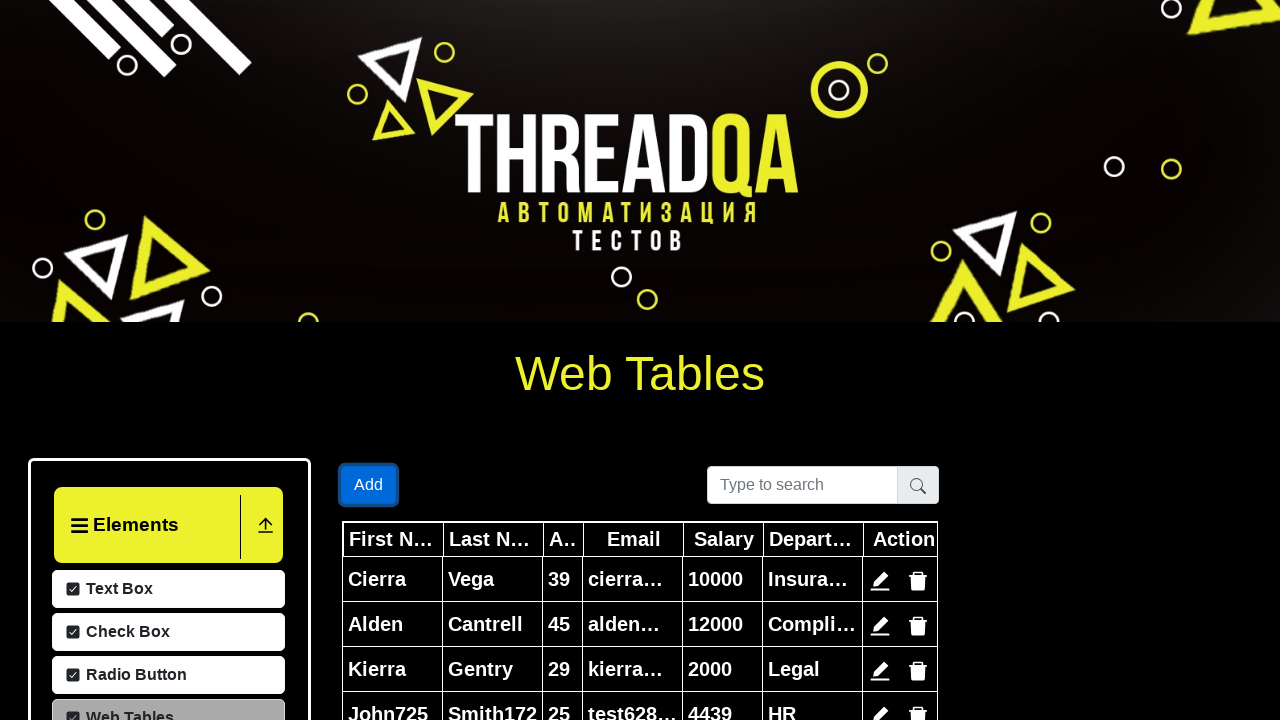

Verified email 'test9534@example.com' appears in table
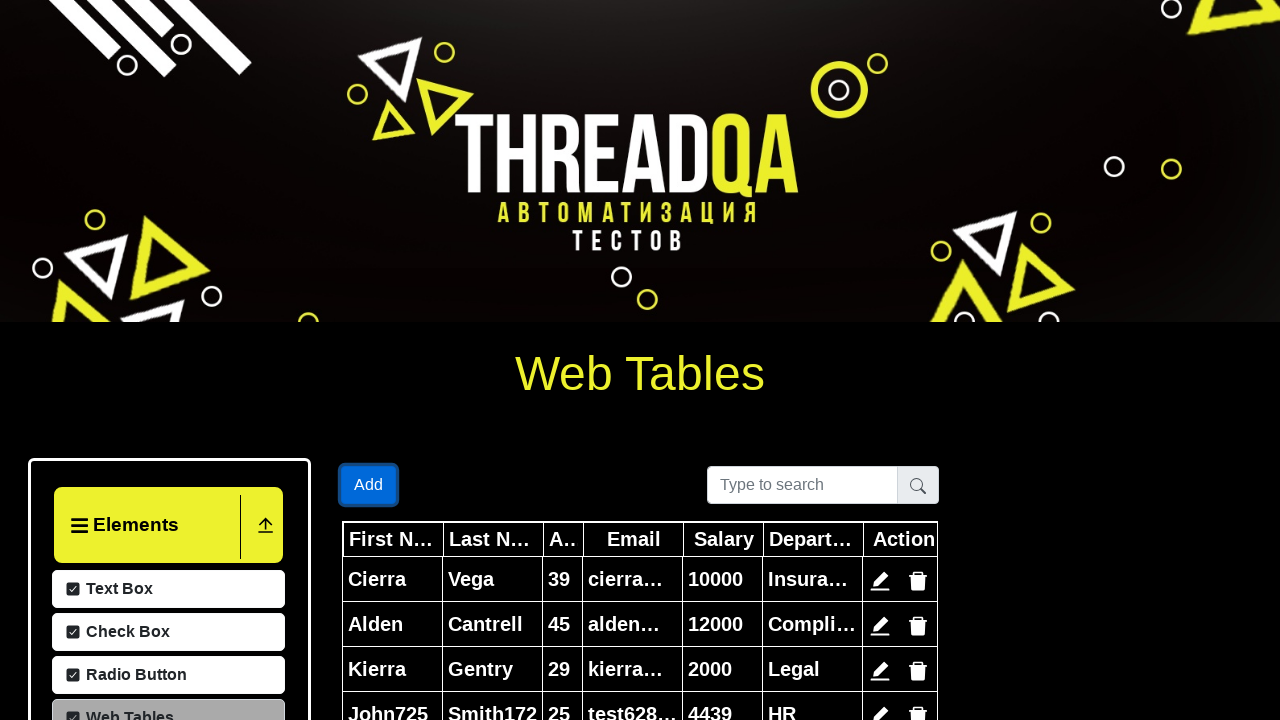

Verified salary '4931' appears in table
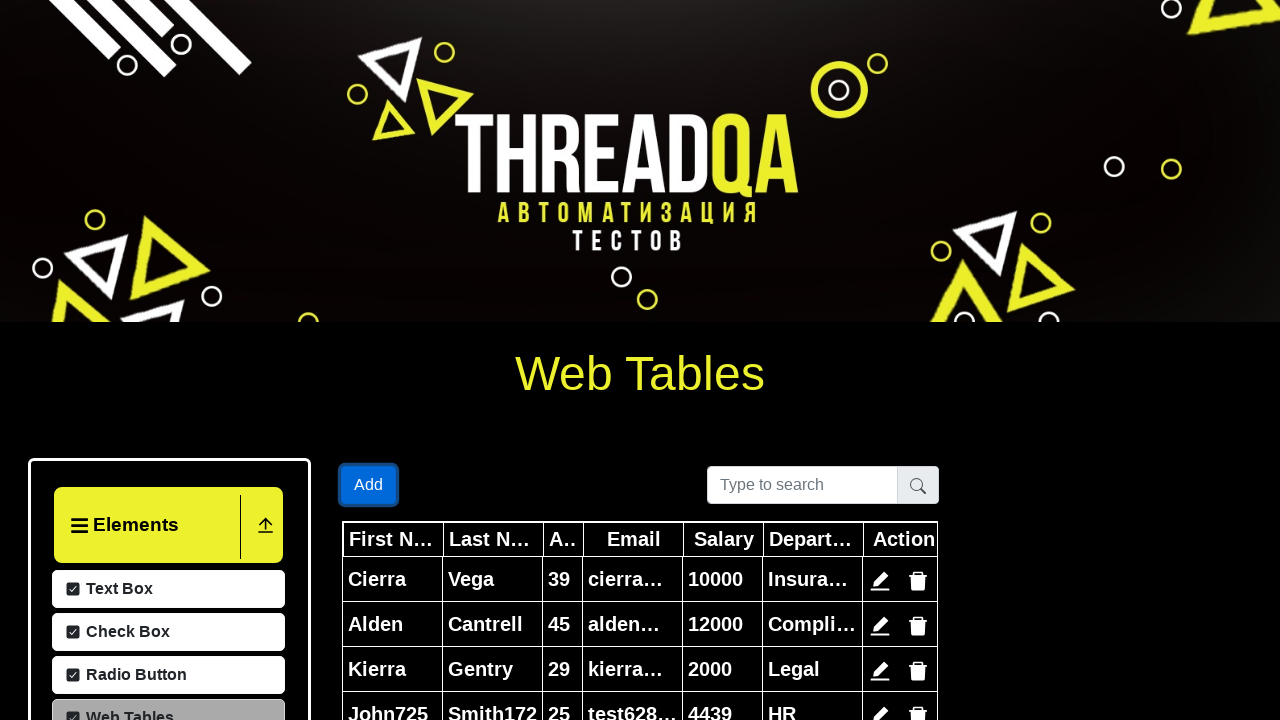

Verified department 'IT' appears in table
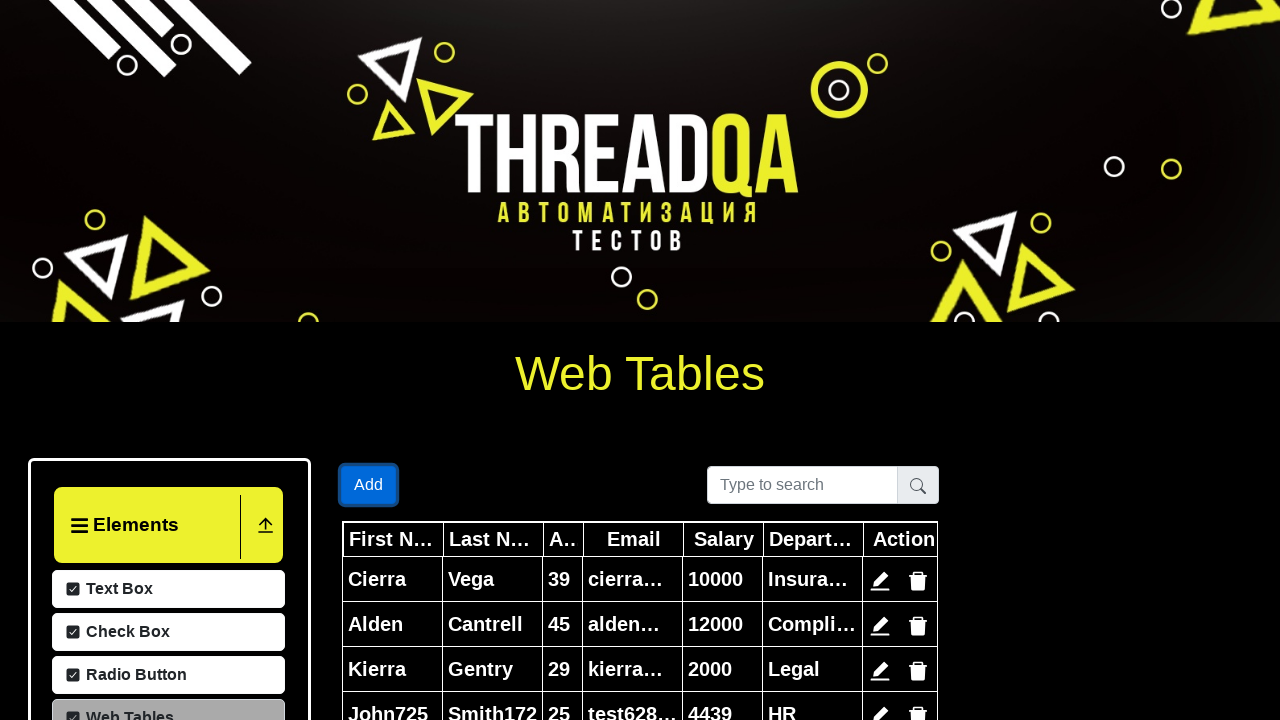

Clicked Add New Record button (iteration 5) at (369, 485) on #addNewRecordButton
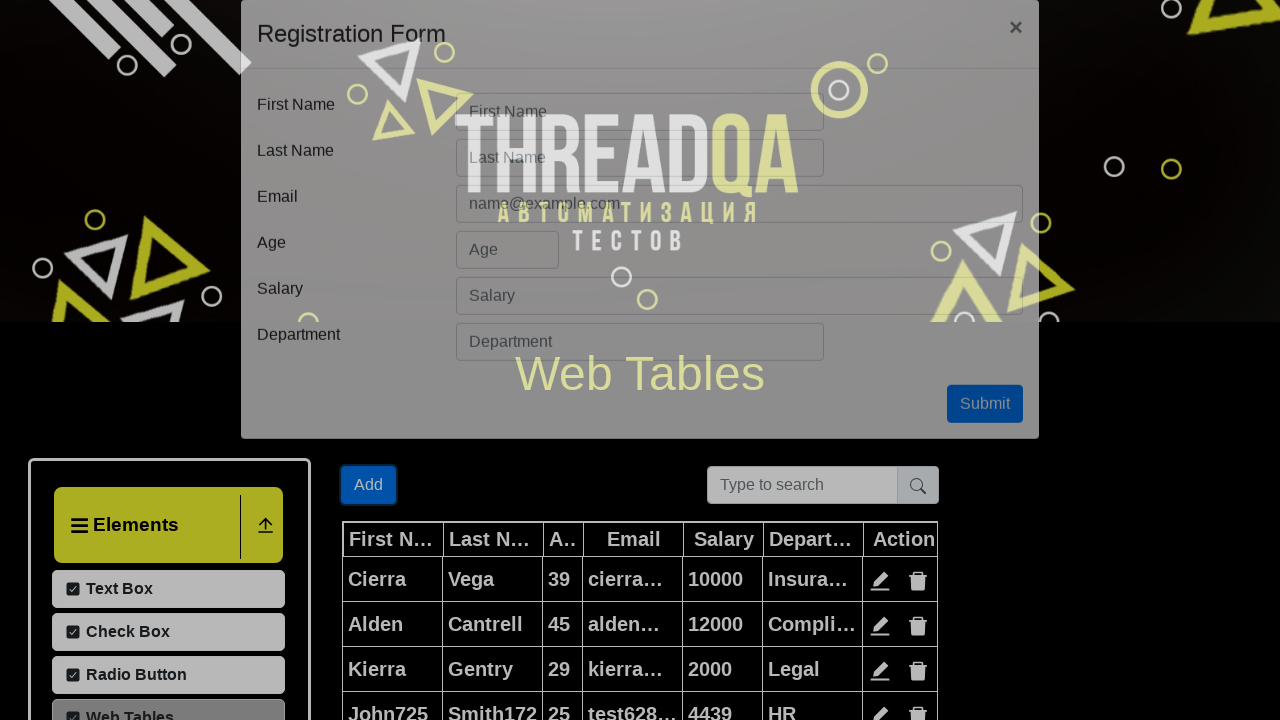

Filled first name field with 'John548' on #firstName
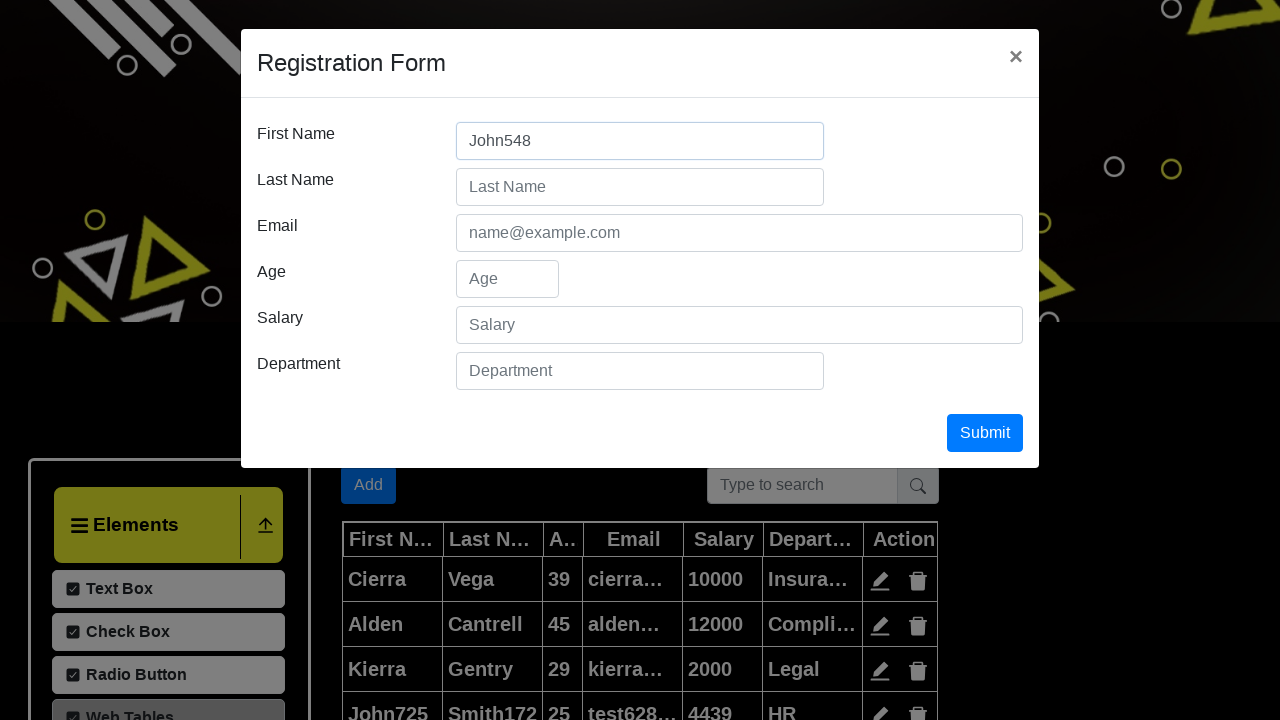

Filled last name field with 'Smith392' on #lastName
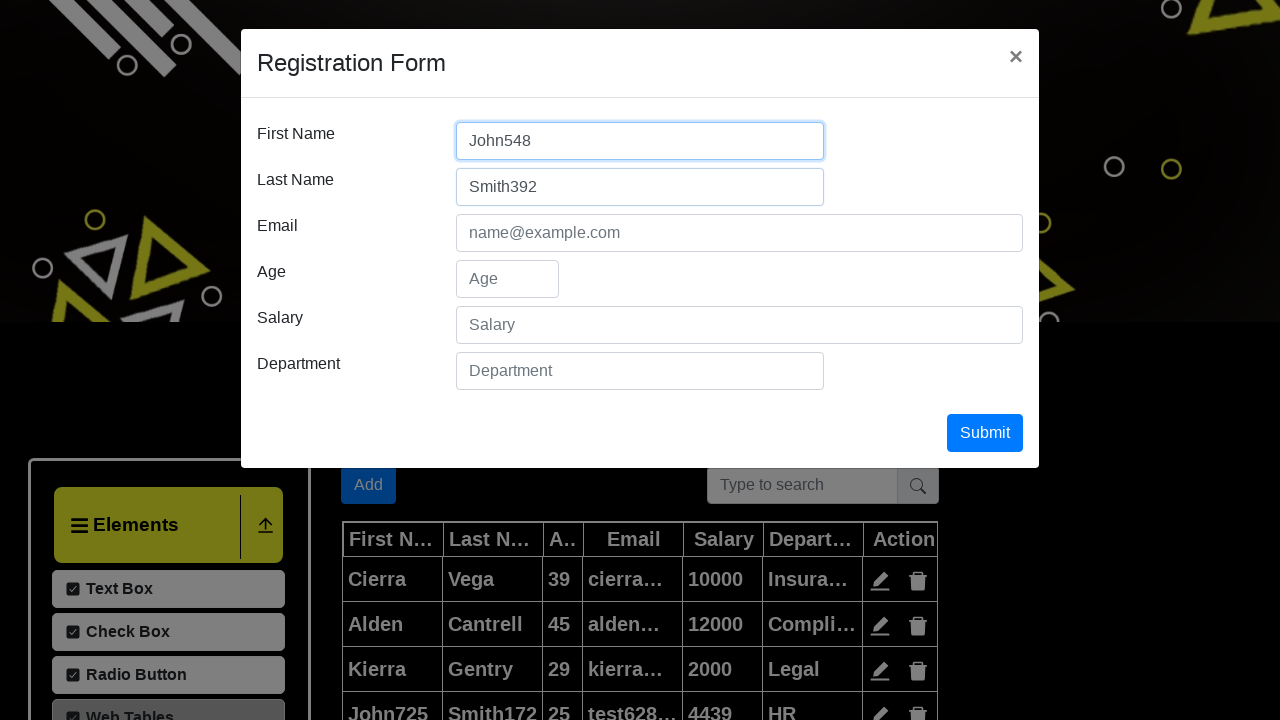

Filled age field with '24' on #age
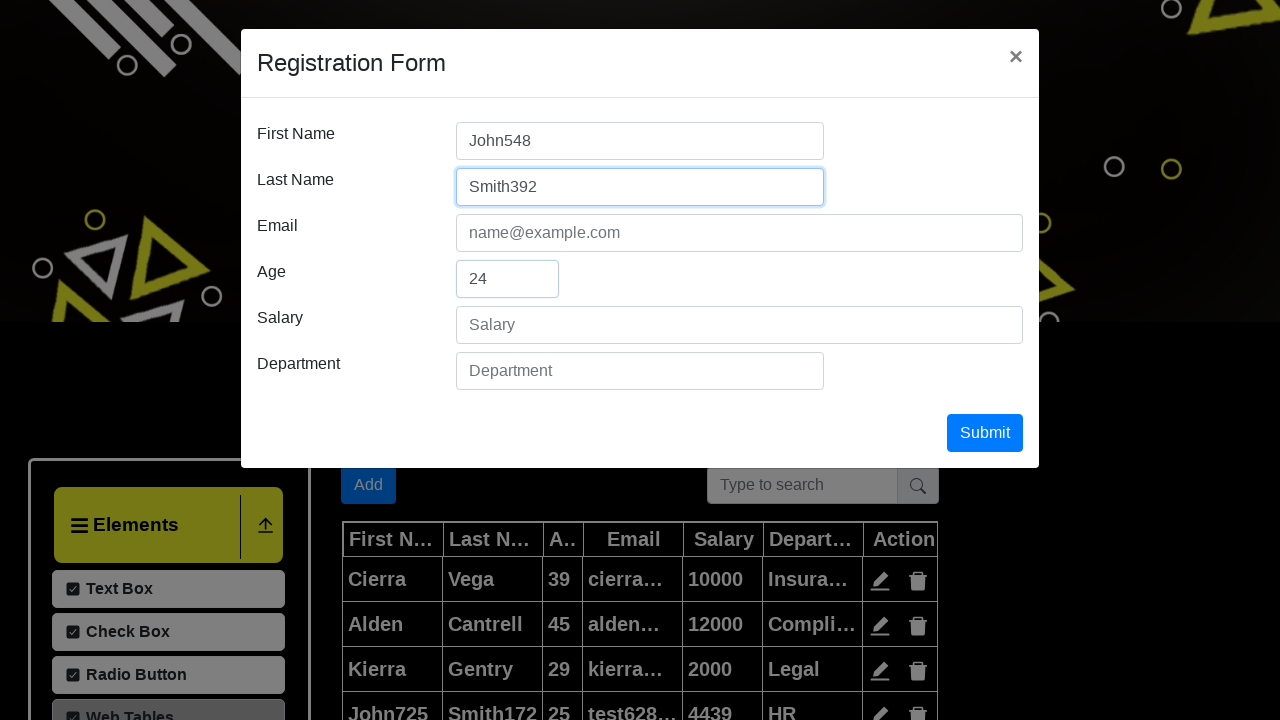

Filled email field with 'test7535@example.com' on #userEmail
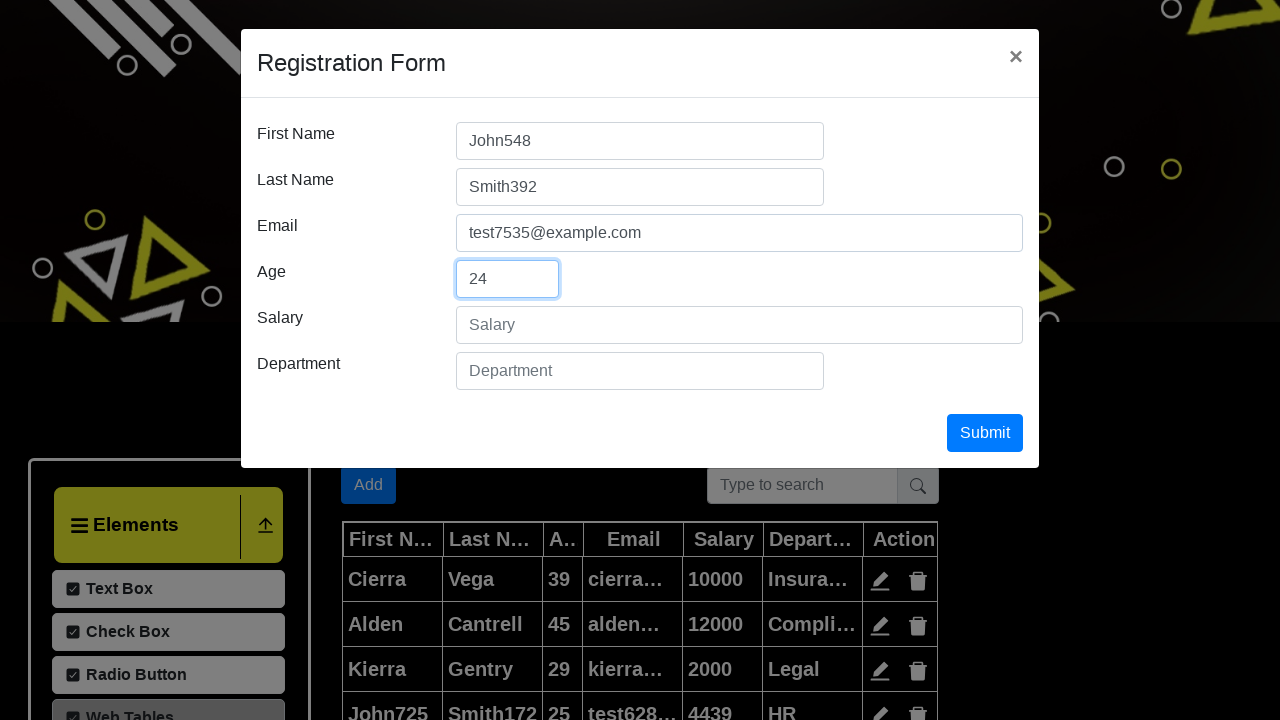

Filled salary field with '4711' on #salary
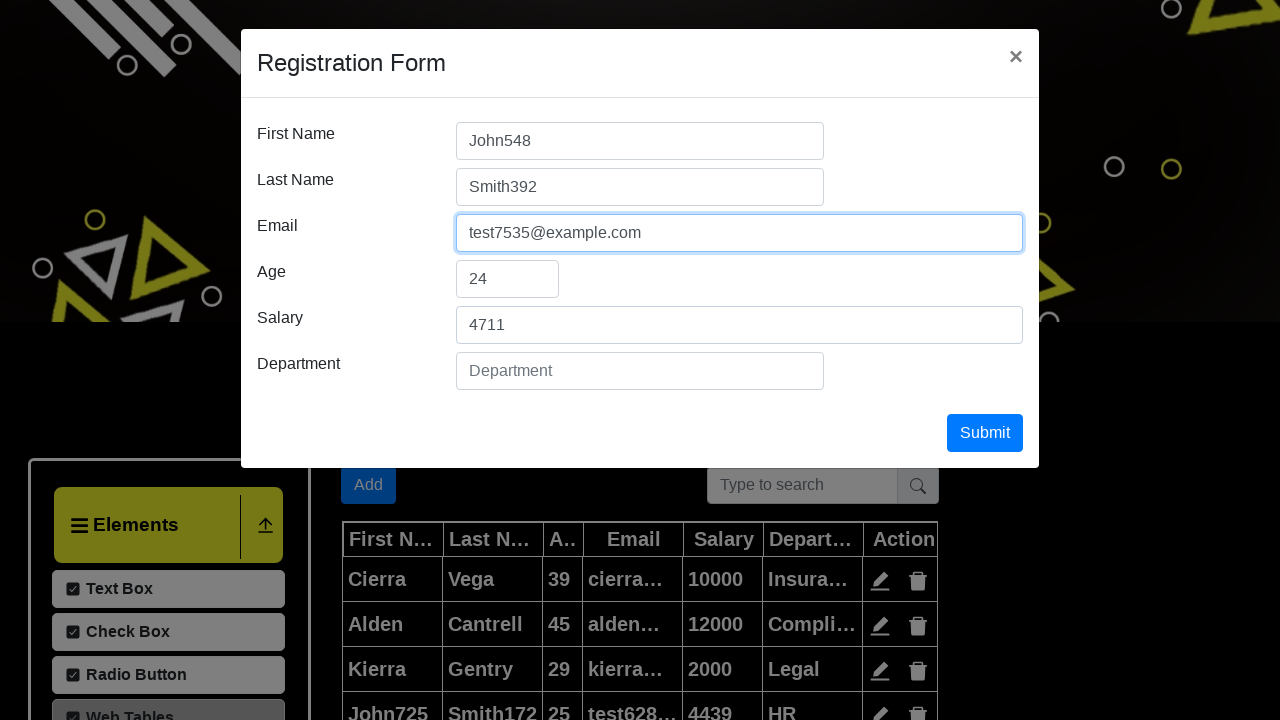

Filled department field with 'Marketing' on #department
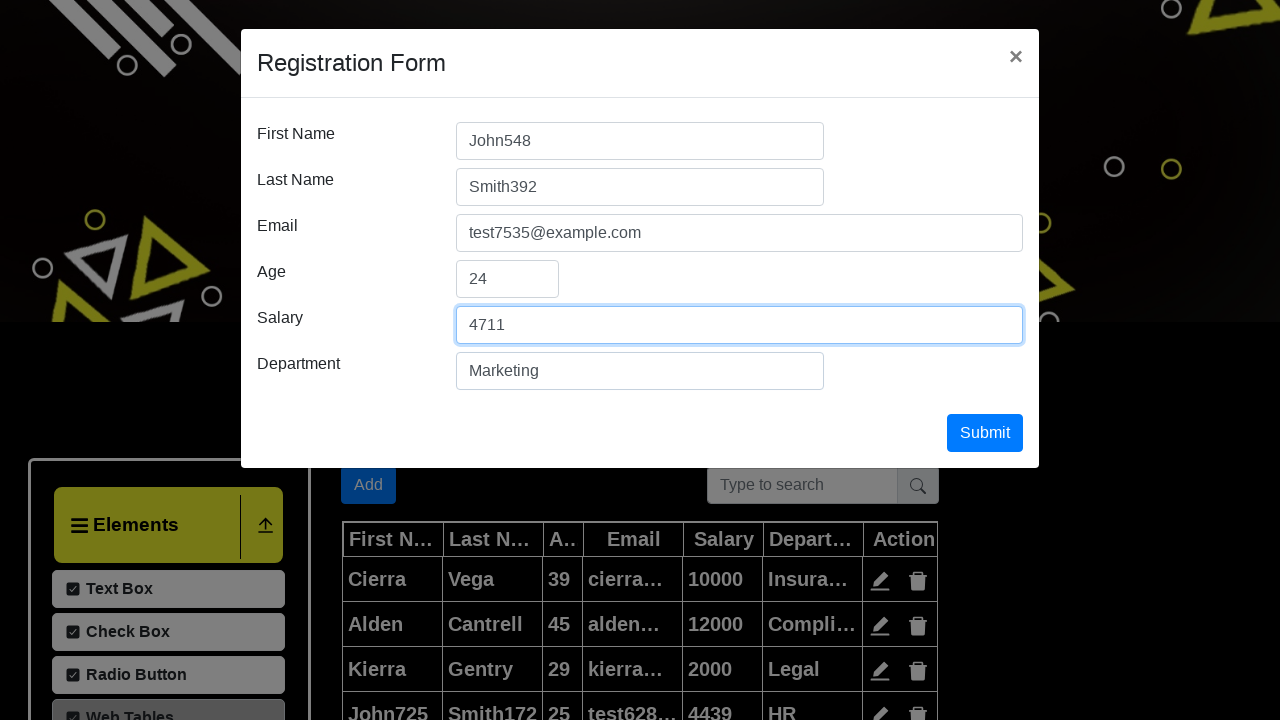

Clicked submit button to submit the form at (985, 433) on #submit
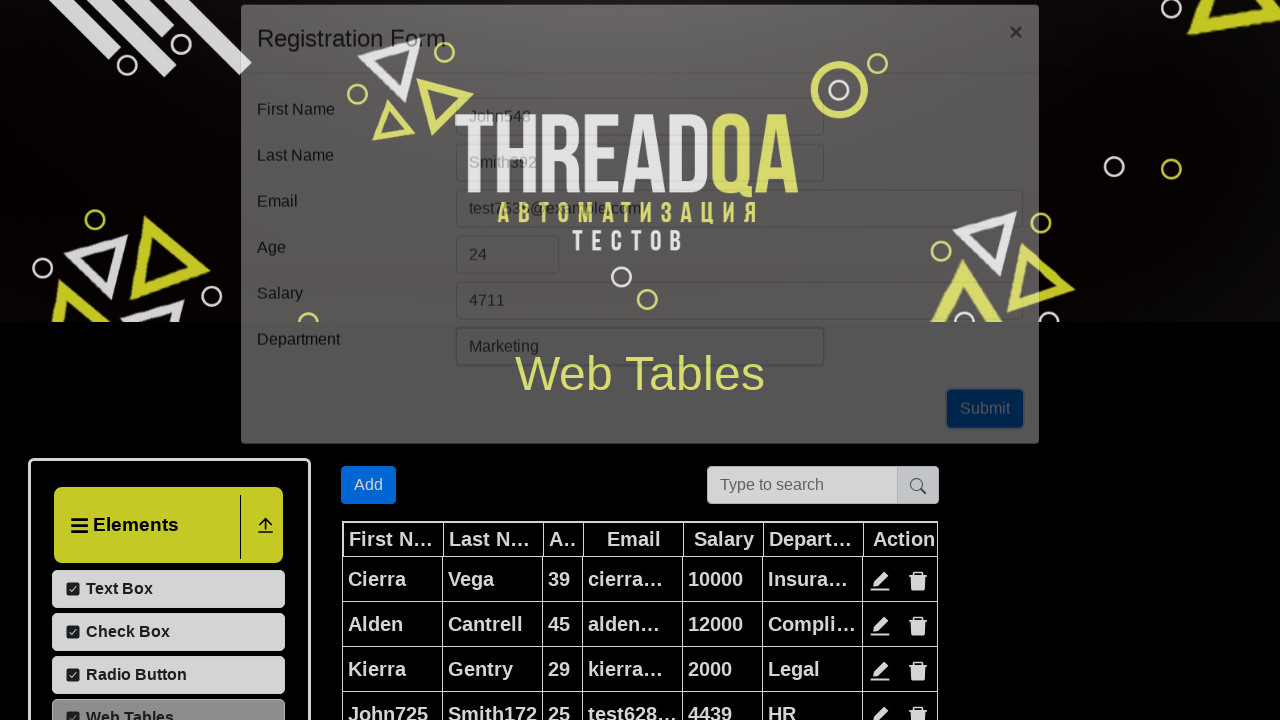

Verified first name 'John548' appears in table
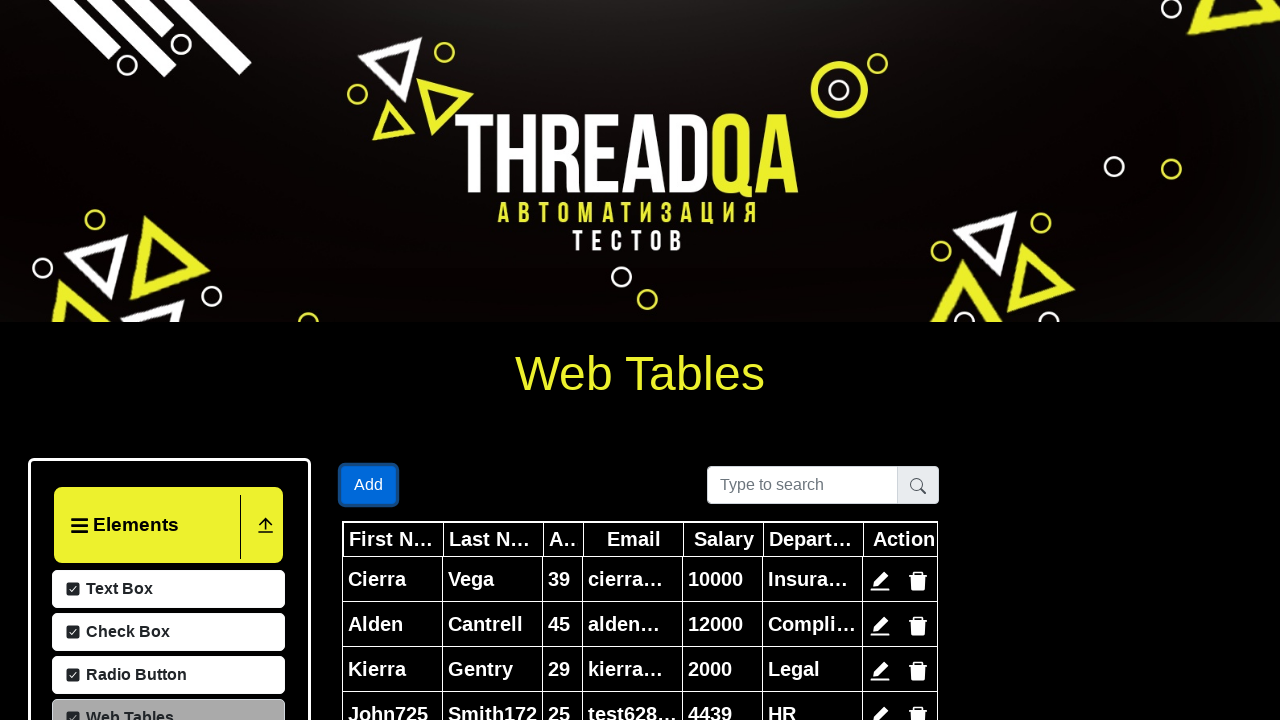

Verified last name 'Smith392' appears in table
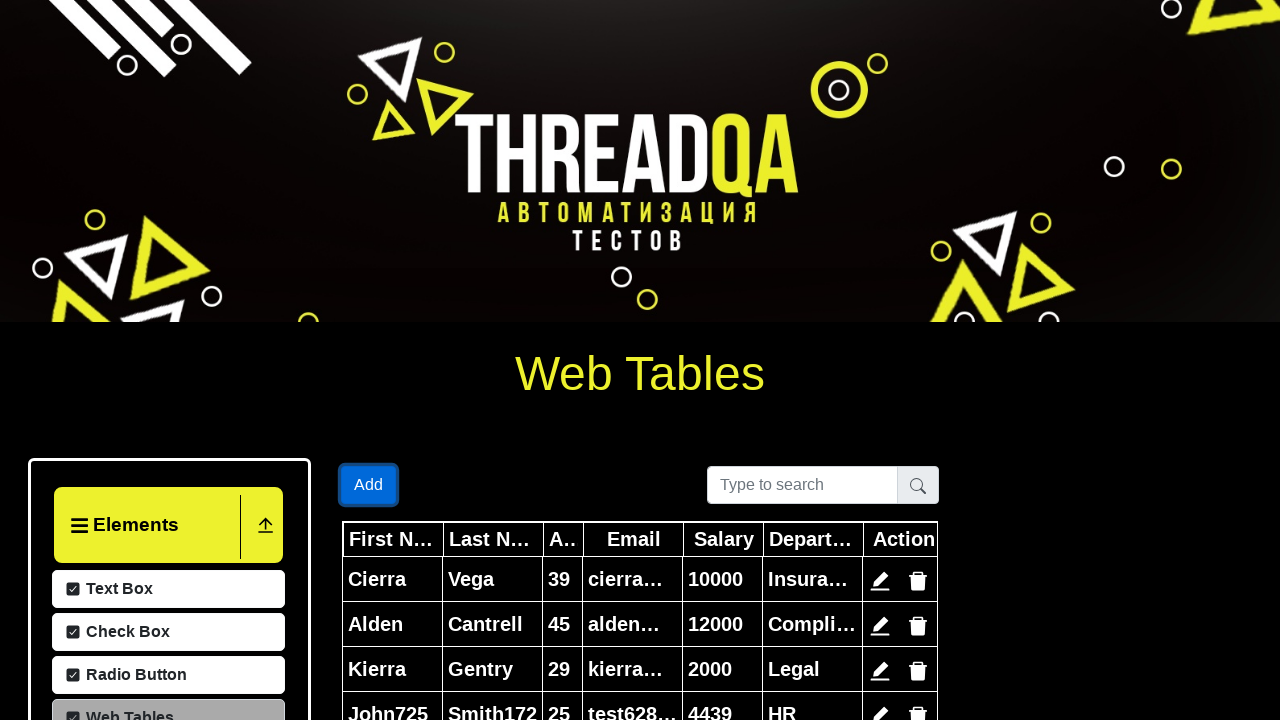

Verified age '24' appears in table
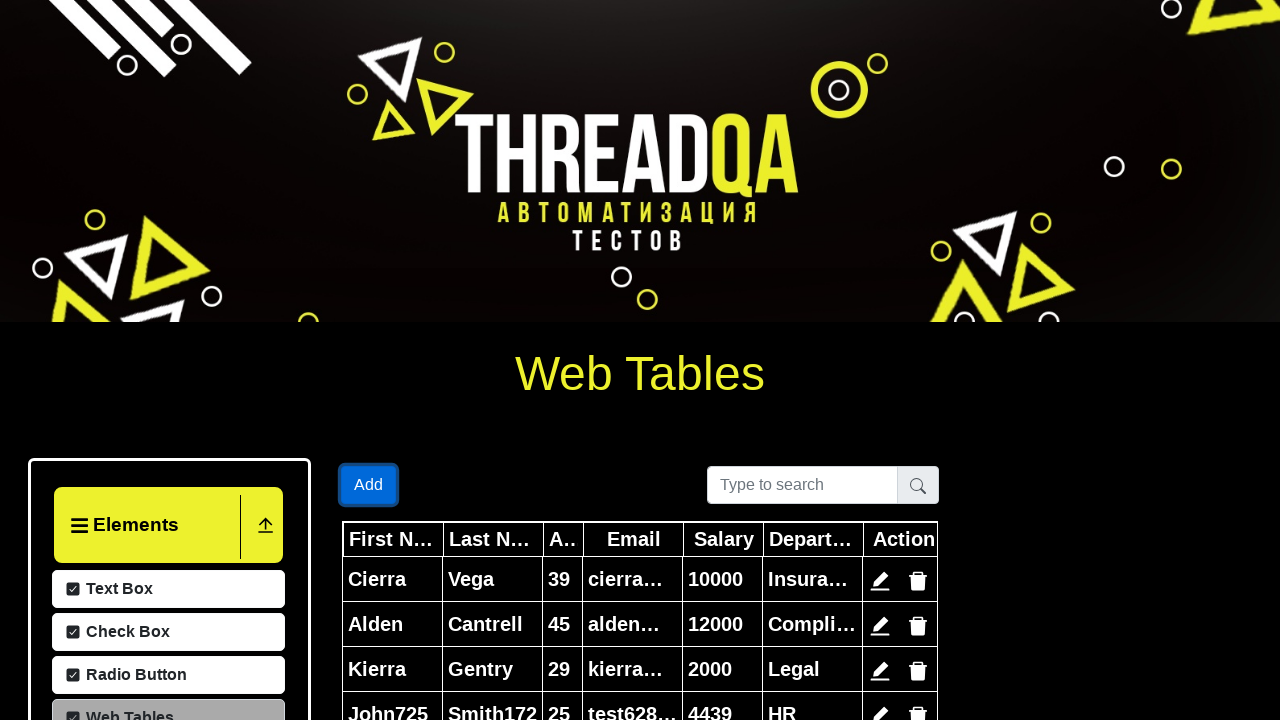

Verified email 'test7535@example.com' appears in table
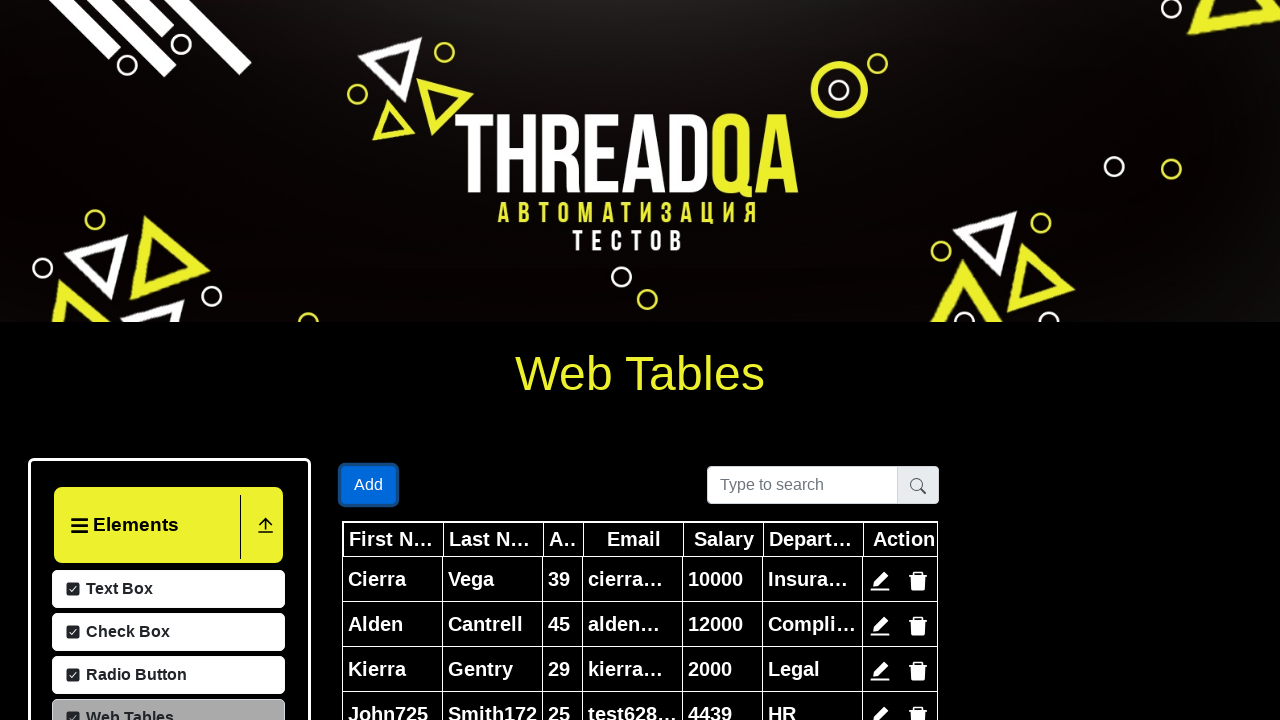

Verified salary '4711' appears in table
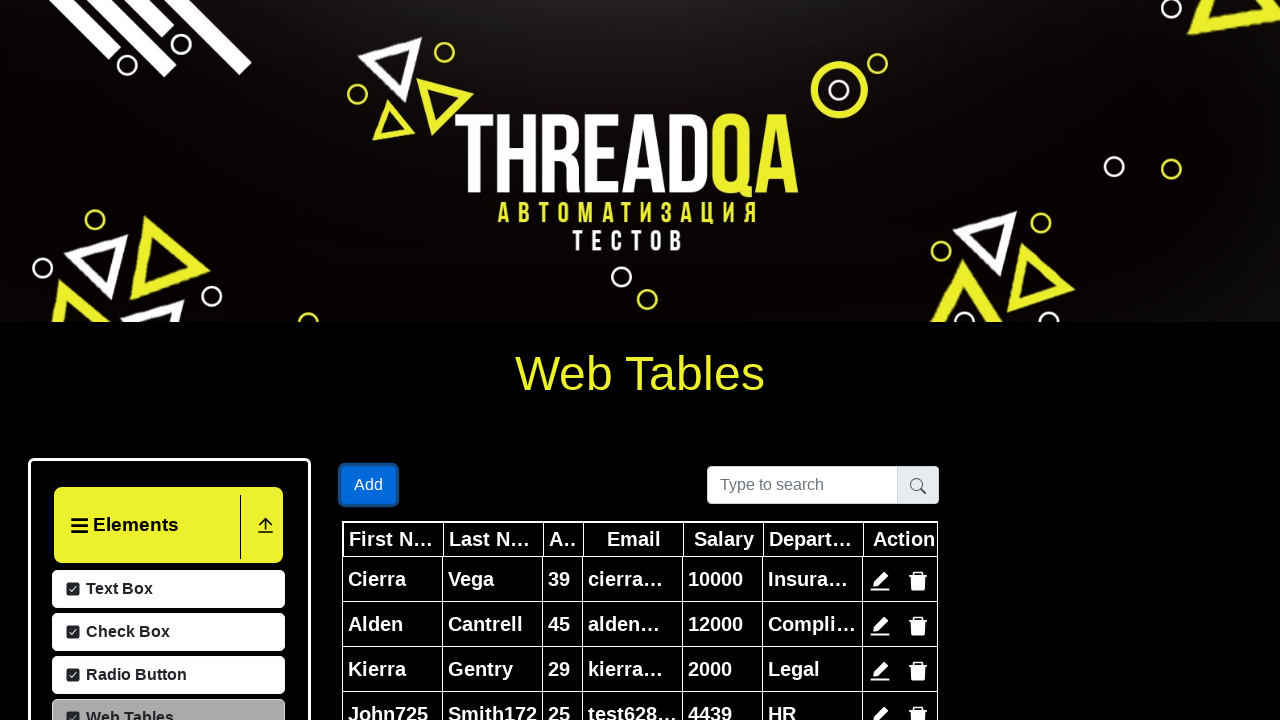

Verified department 'Marketing' appears in table
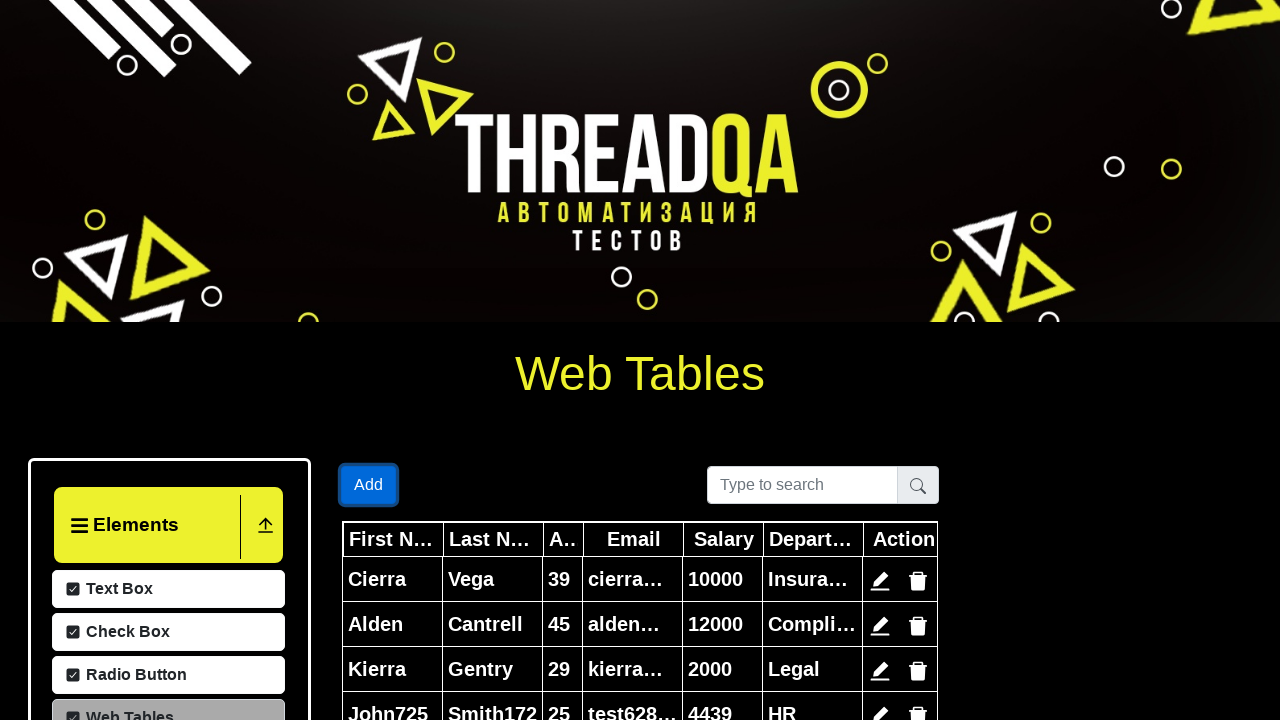

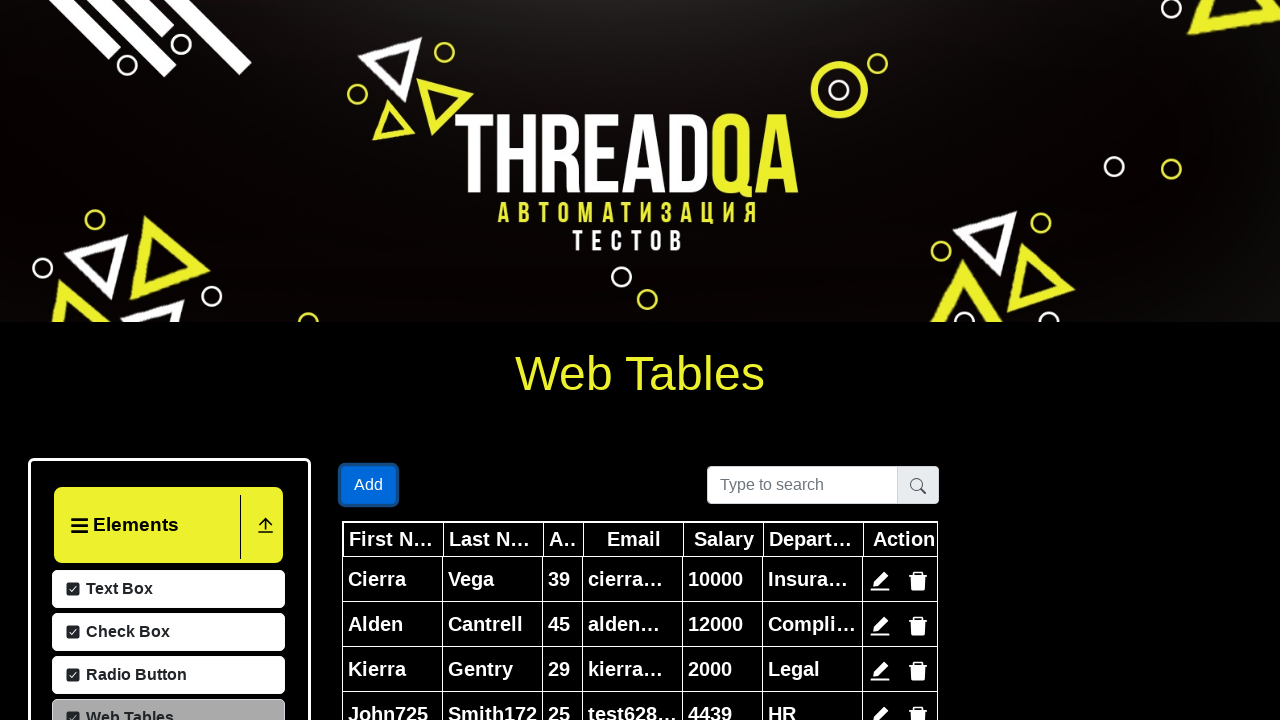